Tests that all table cells contain non-empty text by navigating to the table page and checking each cell

Starting URL: http://the-internet.herokuapp.com/

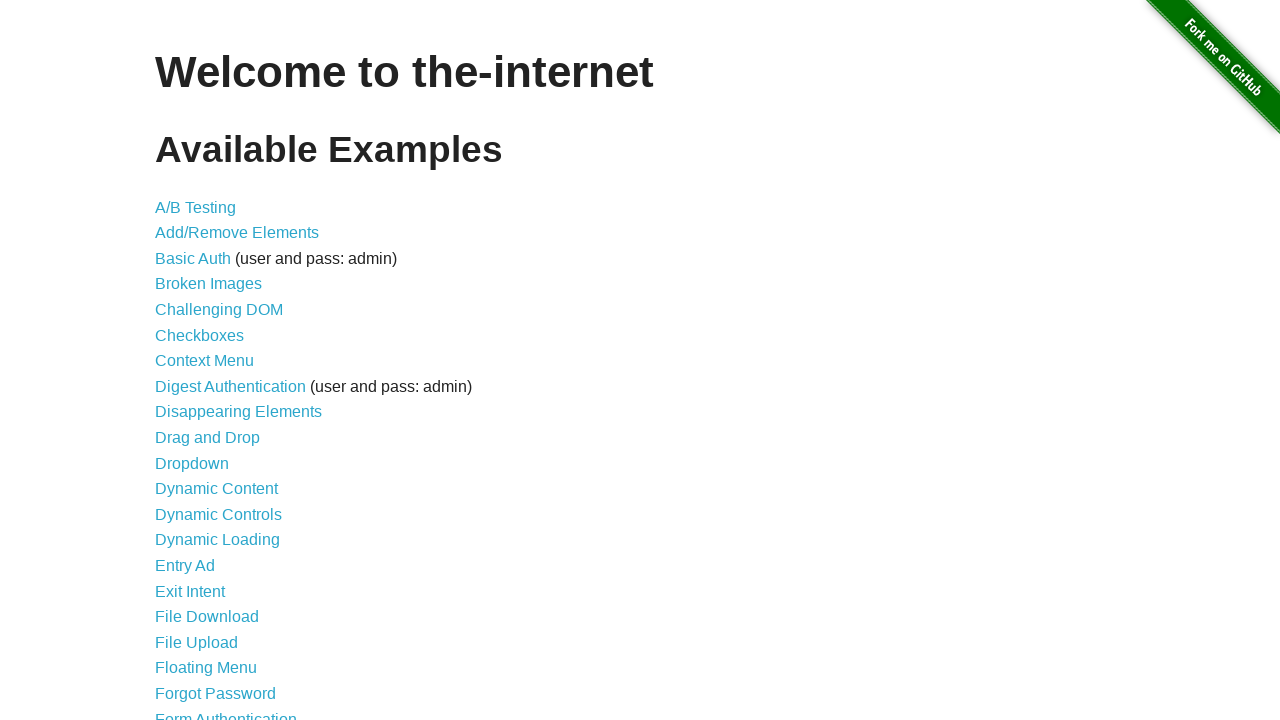

Clicked on 'Sortable Data Tables' link at (230, 574) on text=Sortable Data Tables
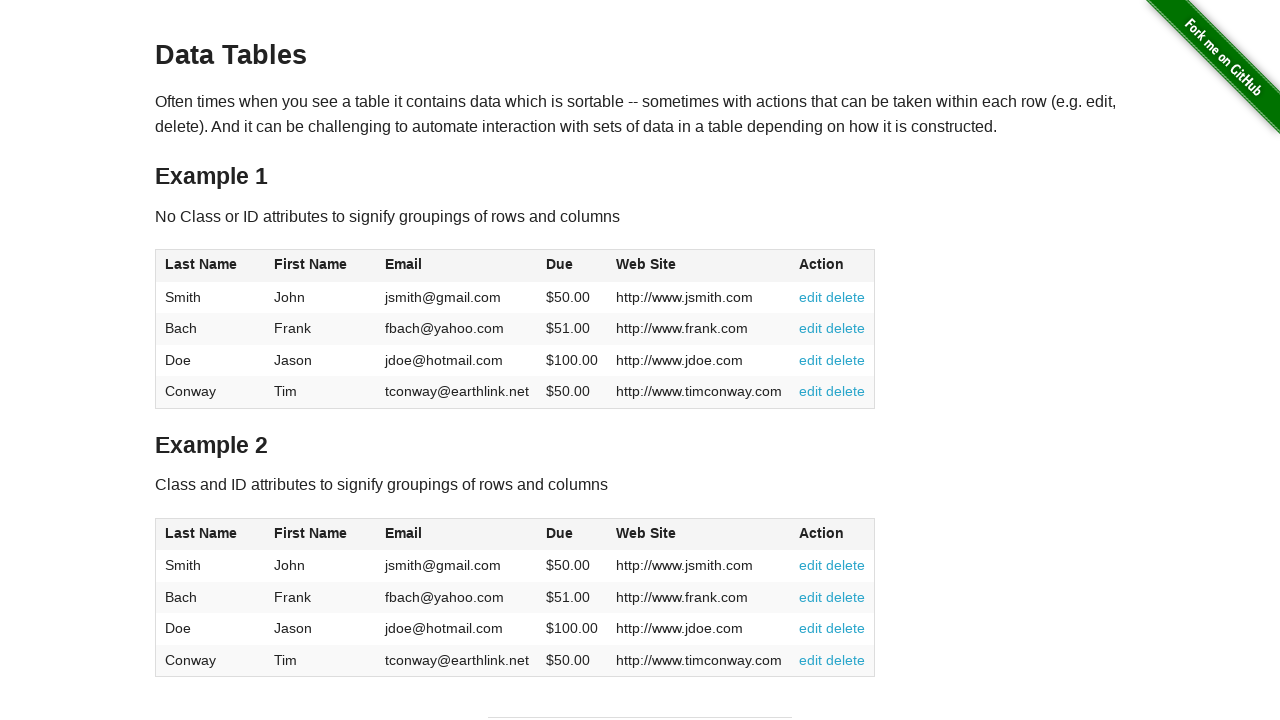

Table #table1 loaded
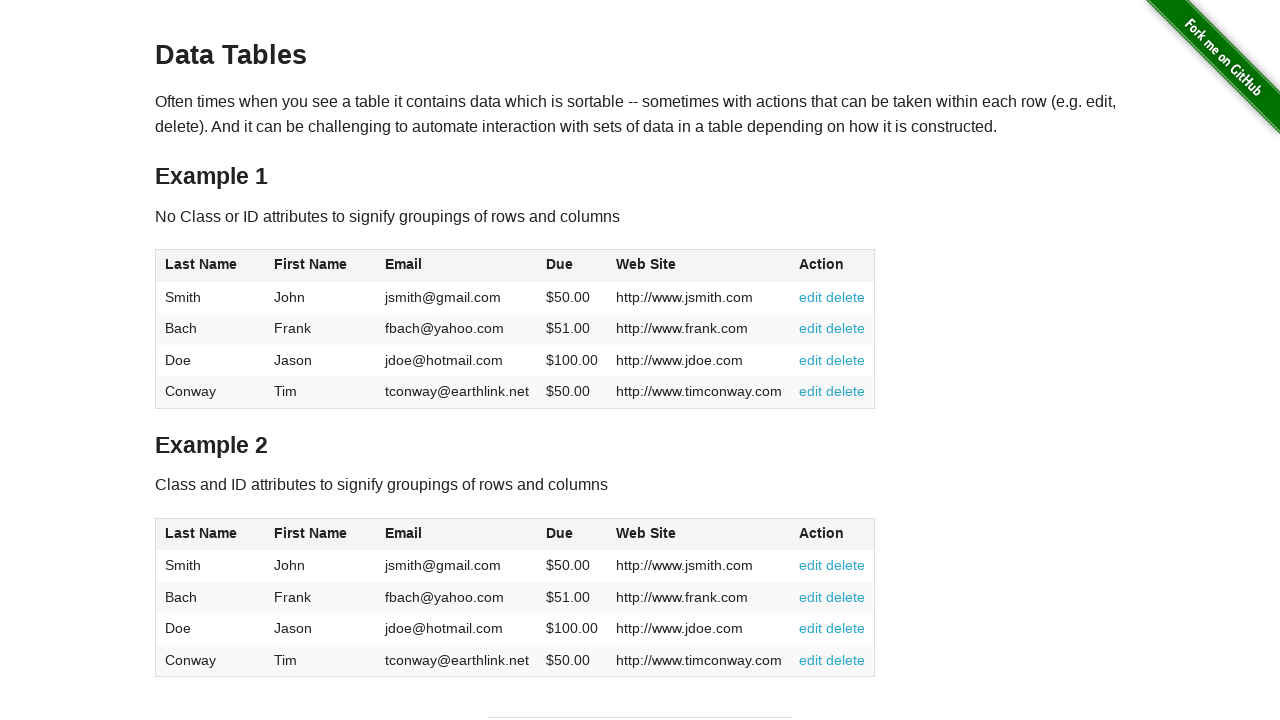

Located all table cells in #table1
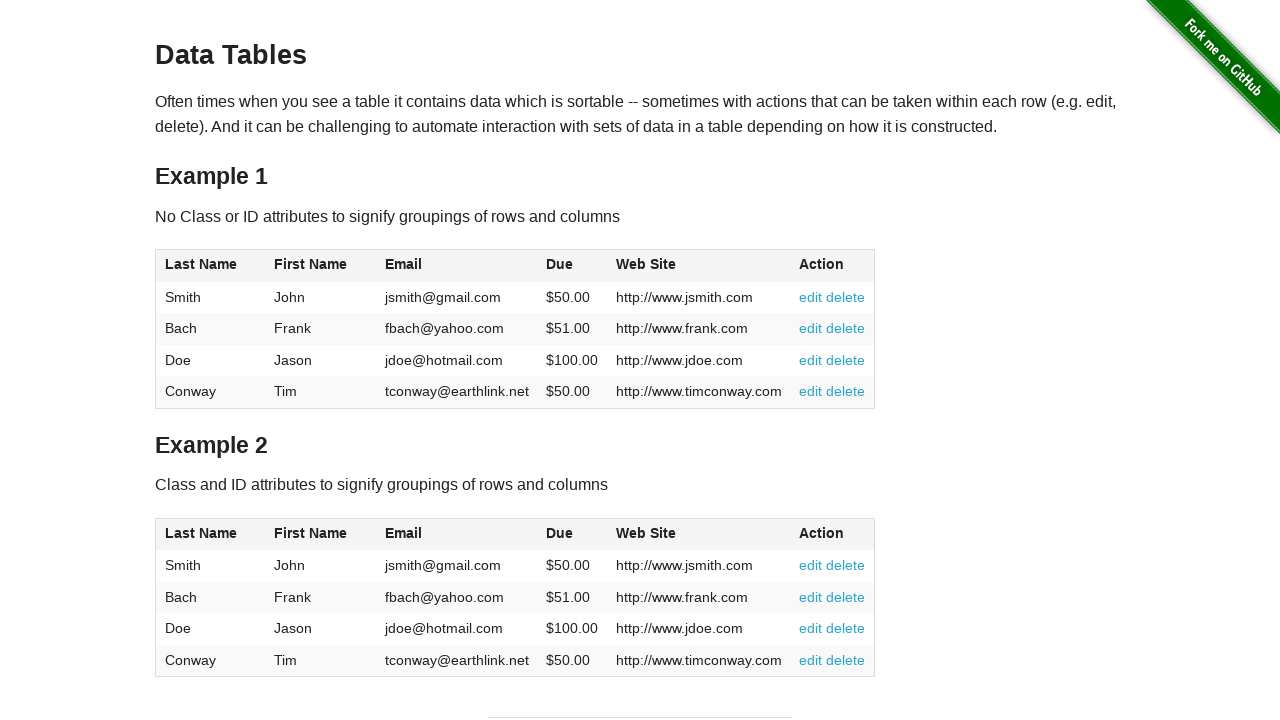

Retrieved cell count: 24 cells found
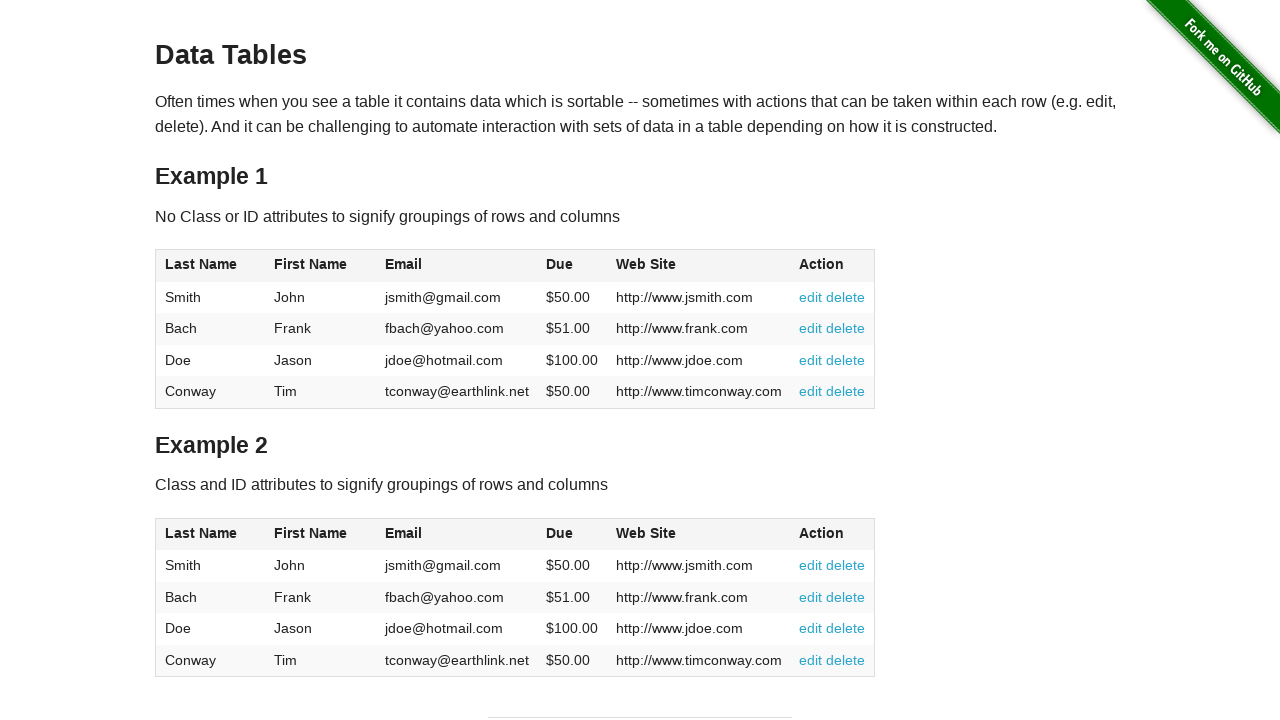

Retrieved text content from cell 0
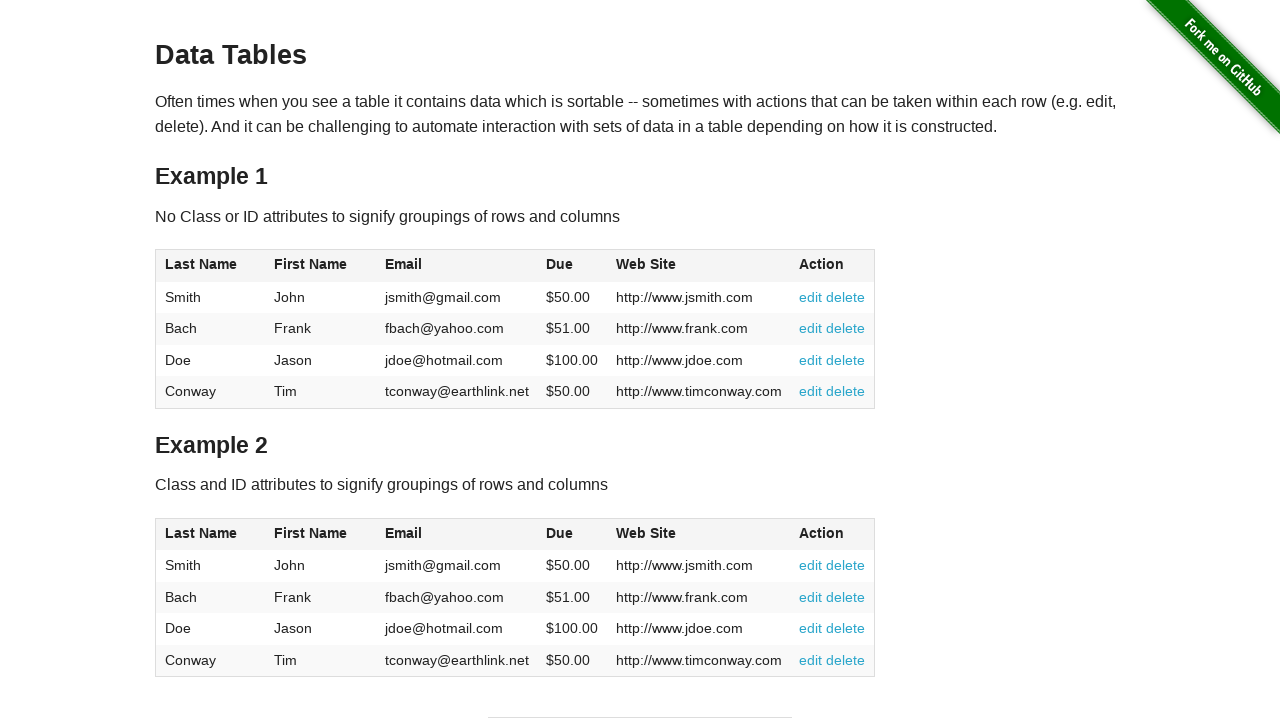

Asserted that cell 0 contains non-empty text: 'Smith'
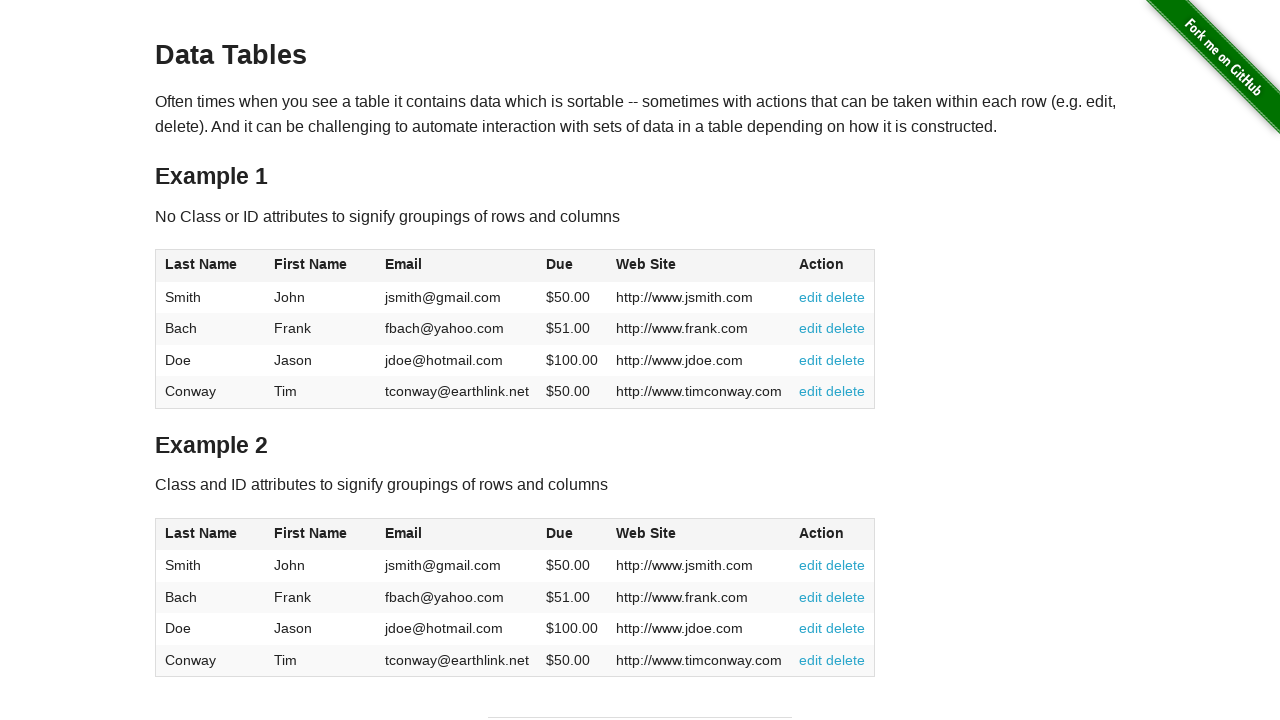

Retrieved text content from cell 1
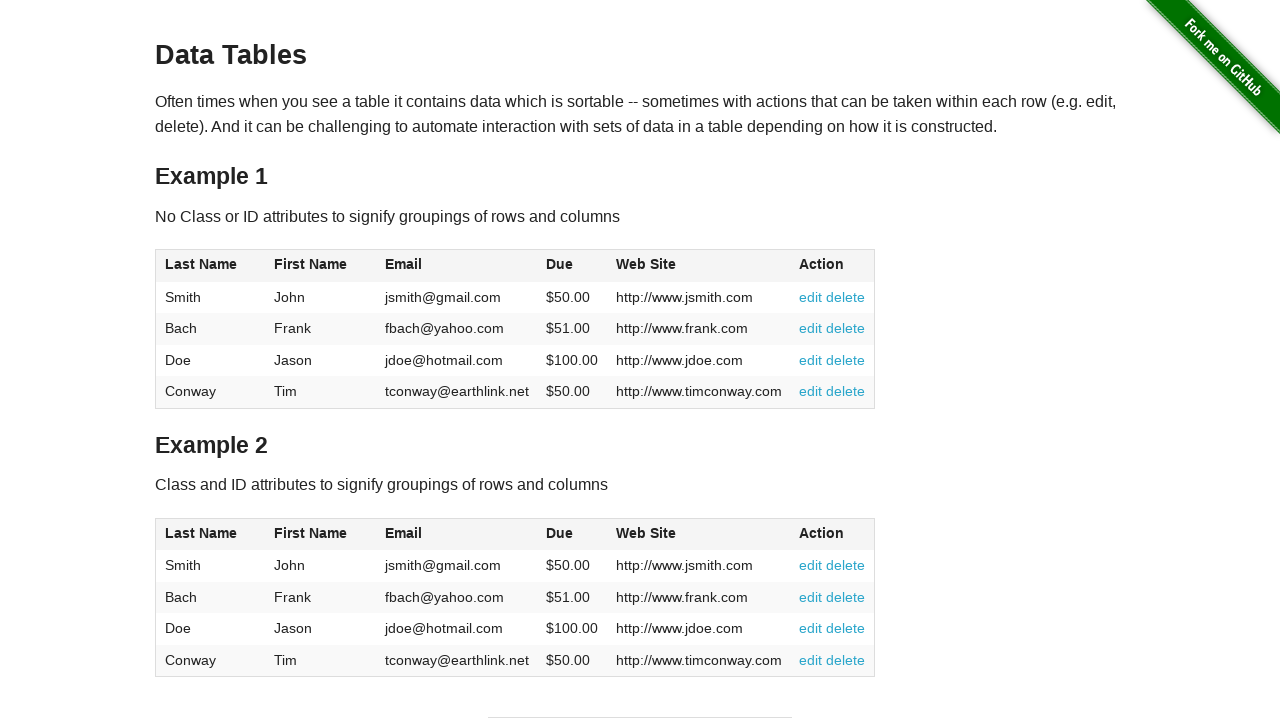

Asserted that cell 1 contains non-empty text: 'John'
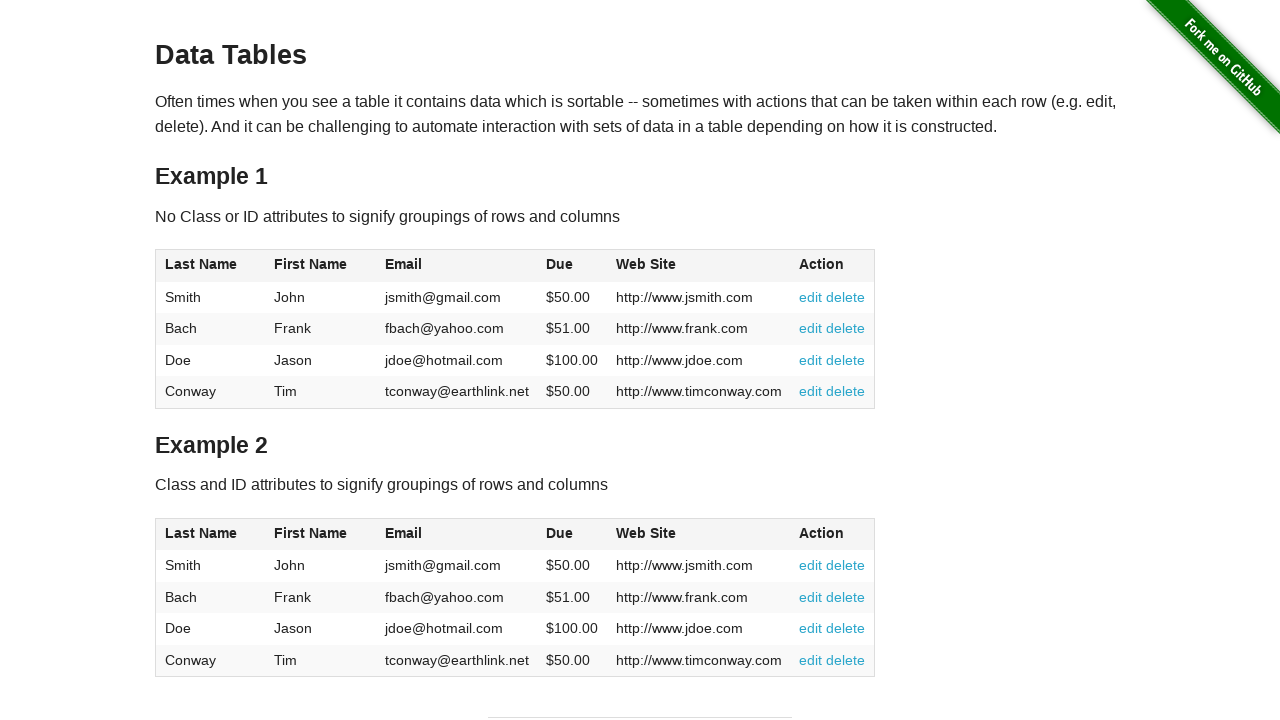

Retrieved text content from cell 2
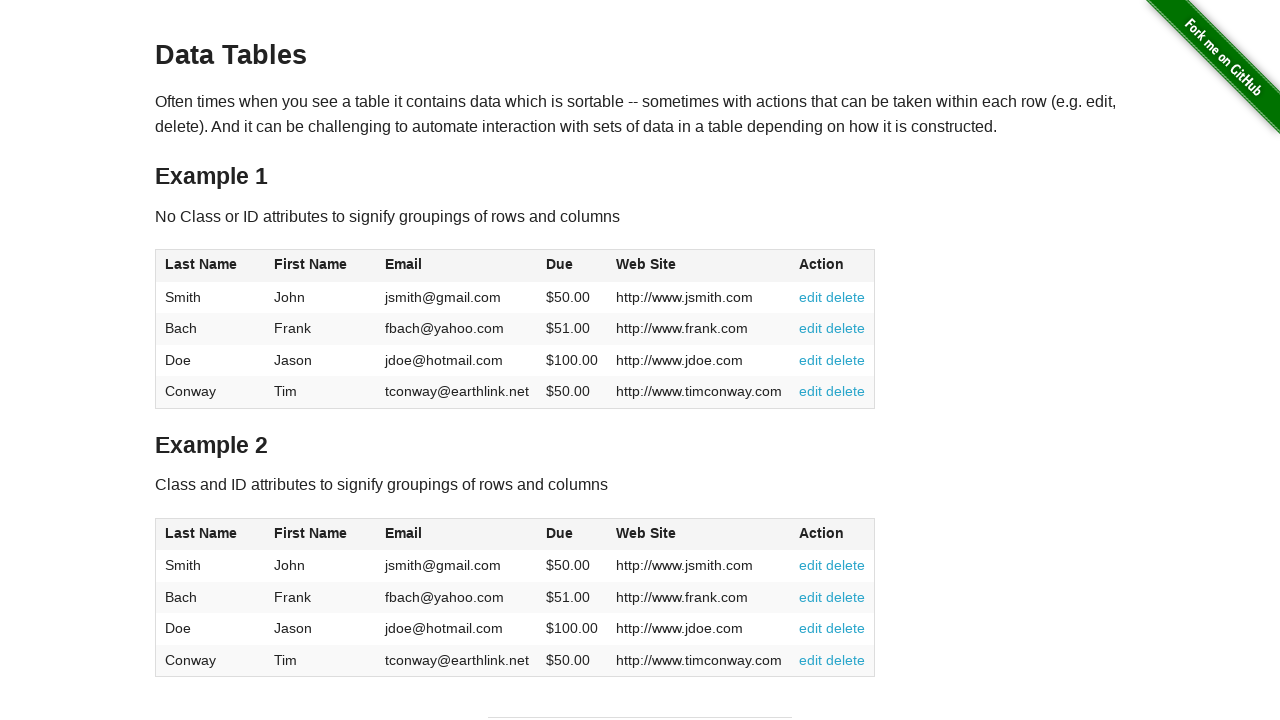

Asserted that cell 2 contains non-empty text: 'jsmith@gmail.com'
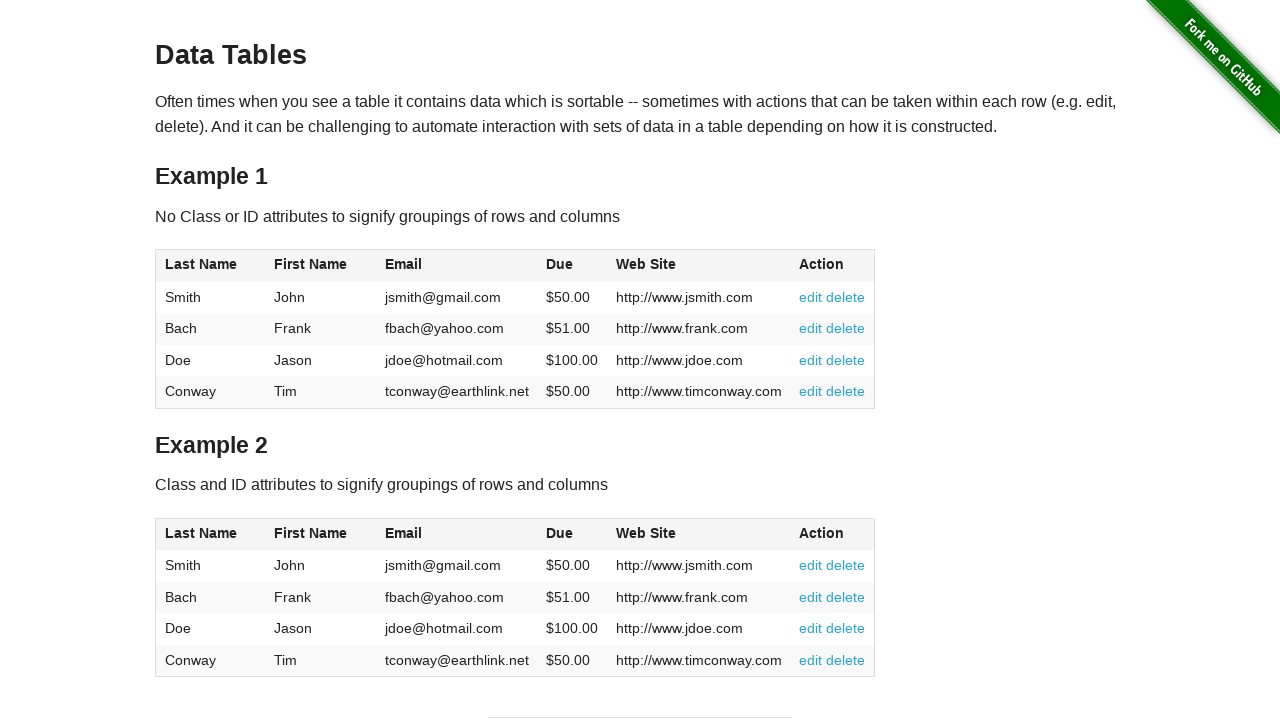

Retrieved text content from cell 3
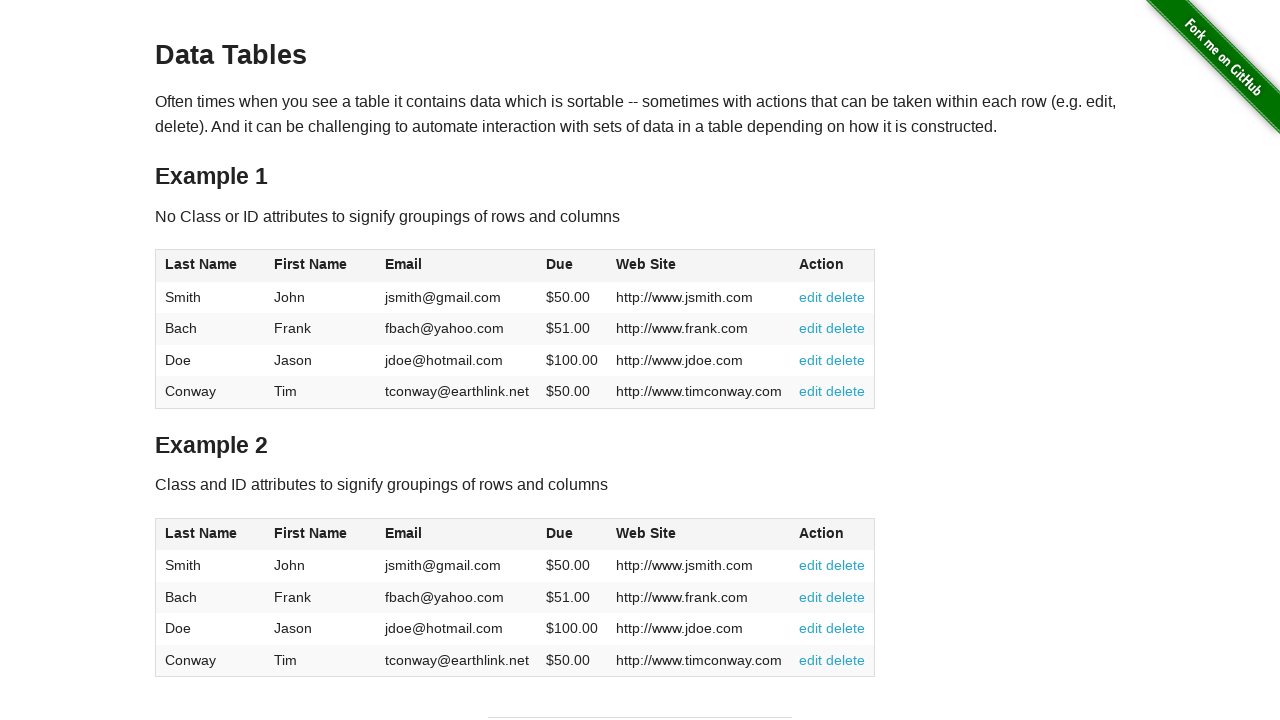

Asserted that cell 3 contains non-empty text: '$50.00'
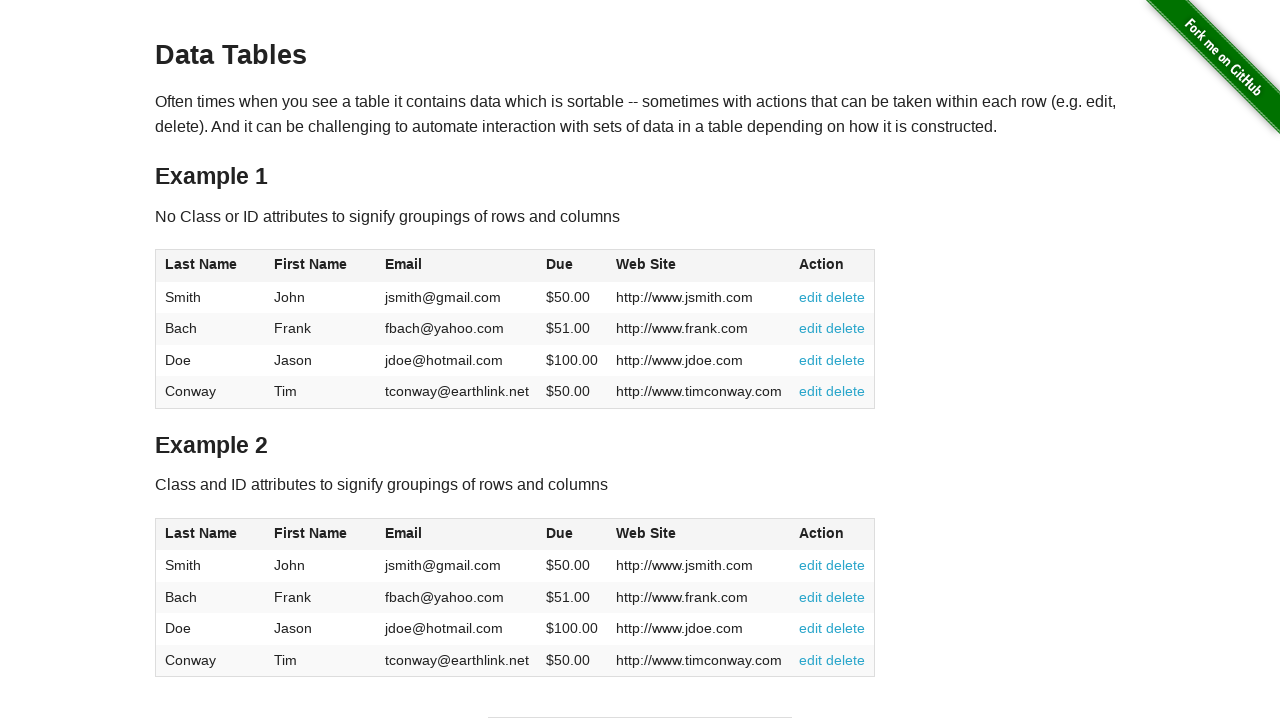

Retrieved text content from cell 4
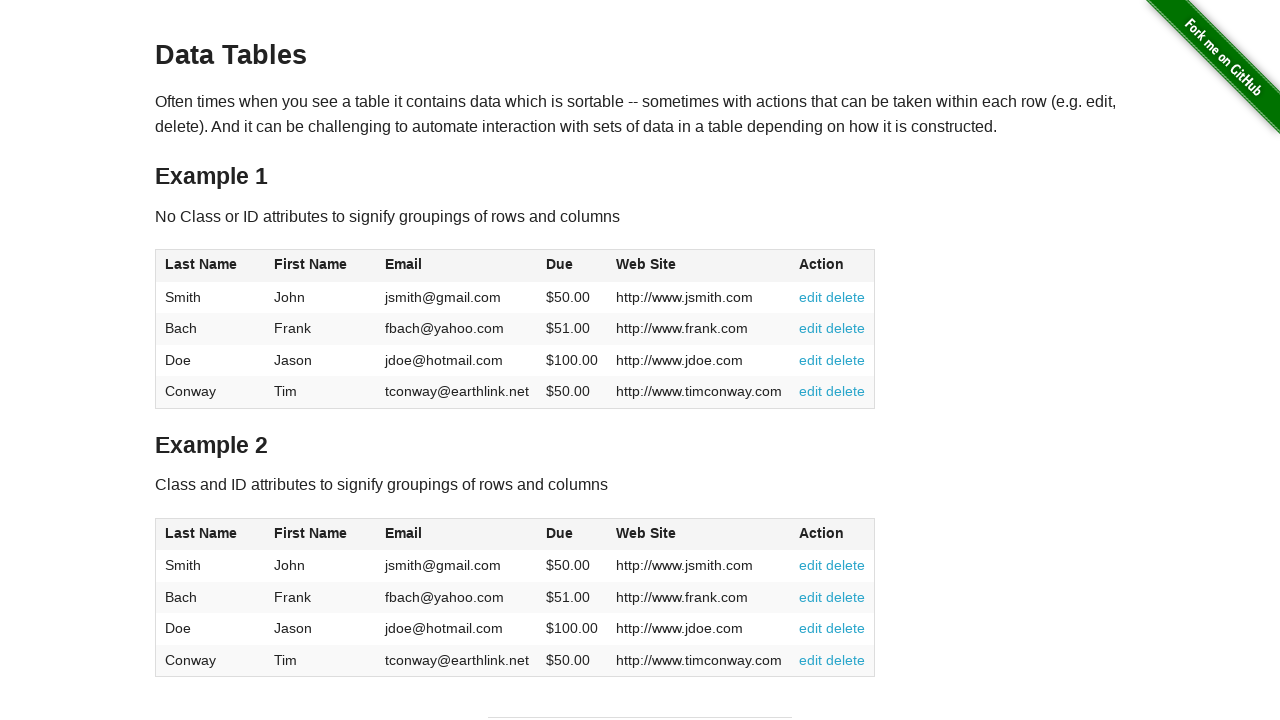

Asserted that cell 4 contains non-empty text: 'http://www.jsmith.com'
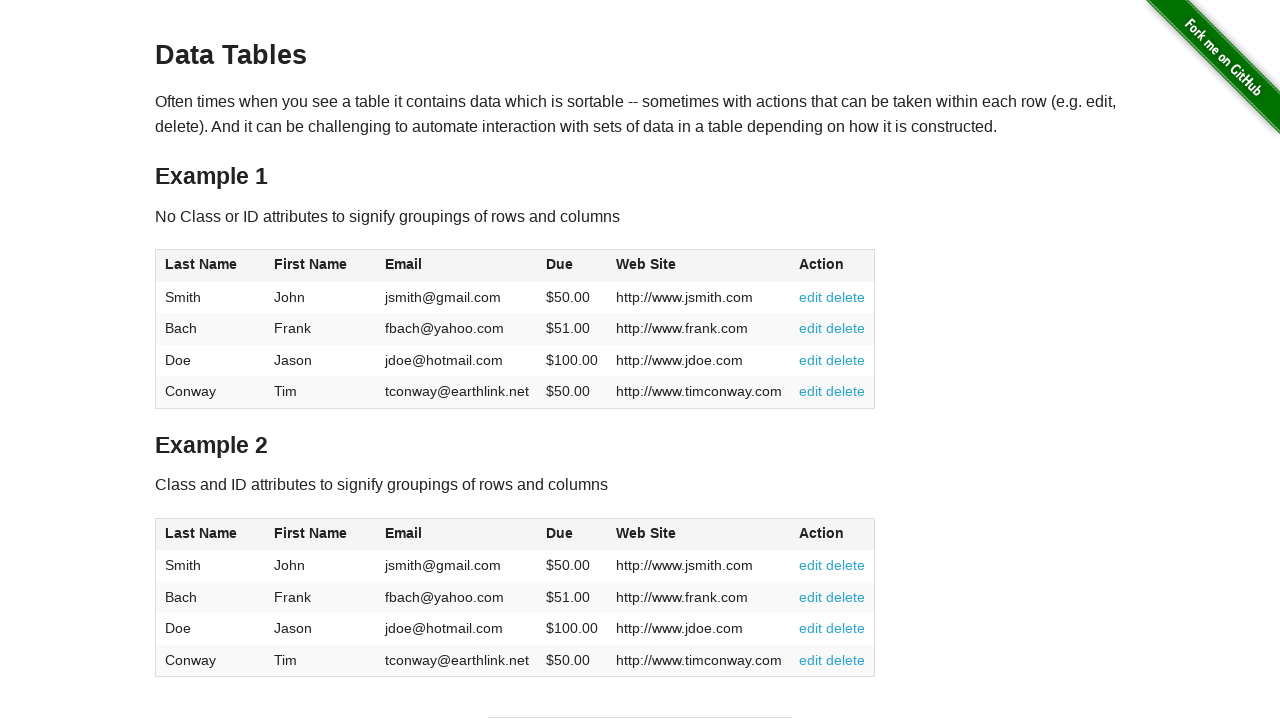

Retrieved text content from cell 5
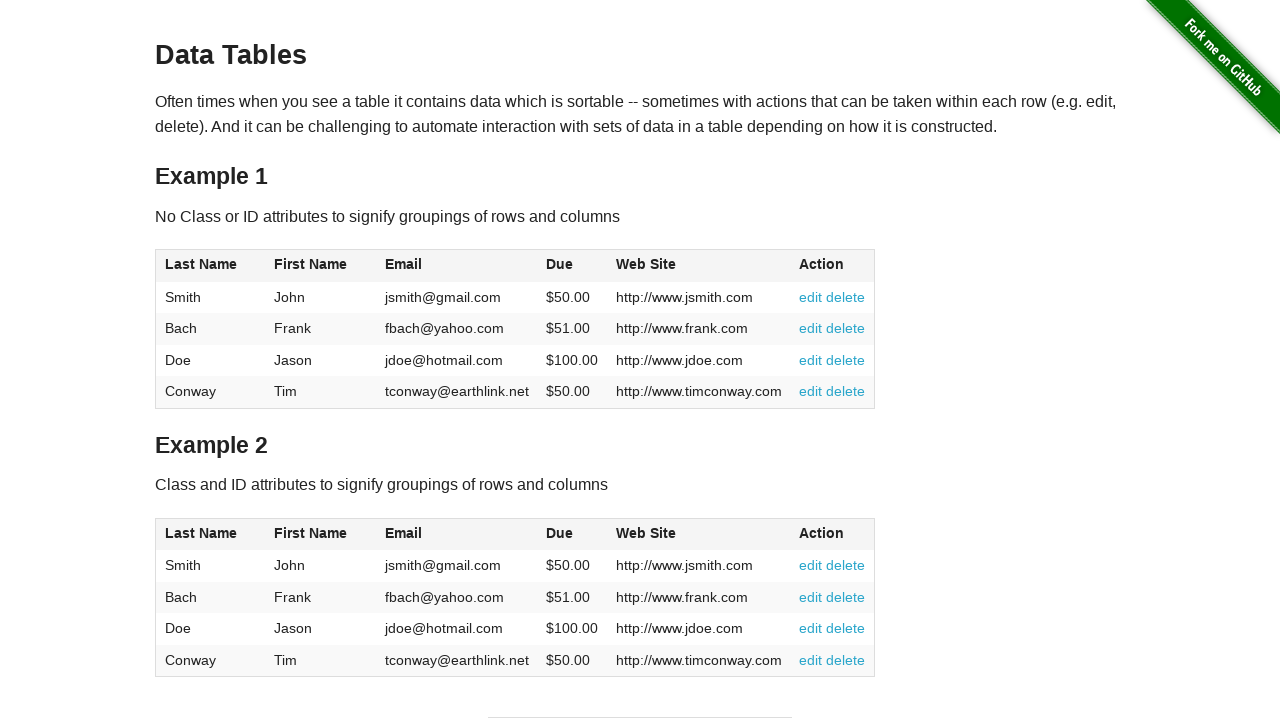

Asserted that cell 5 contains non-empty text: '
          edit
          delete
        '
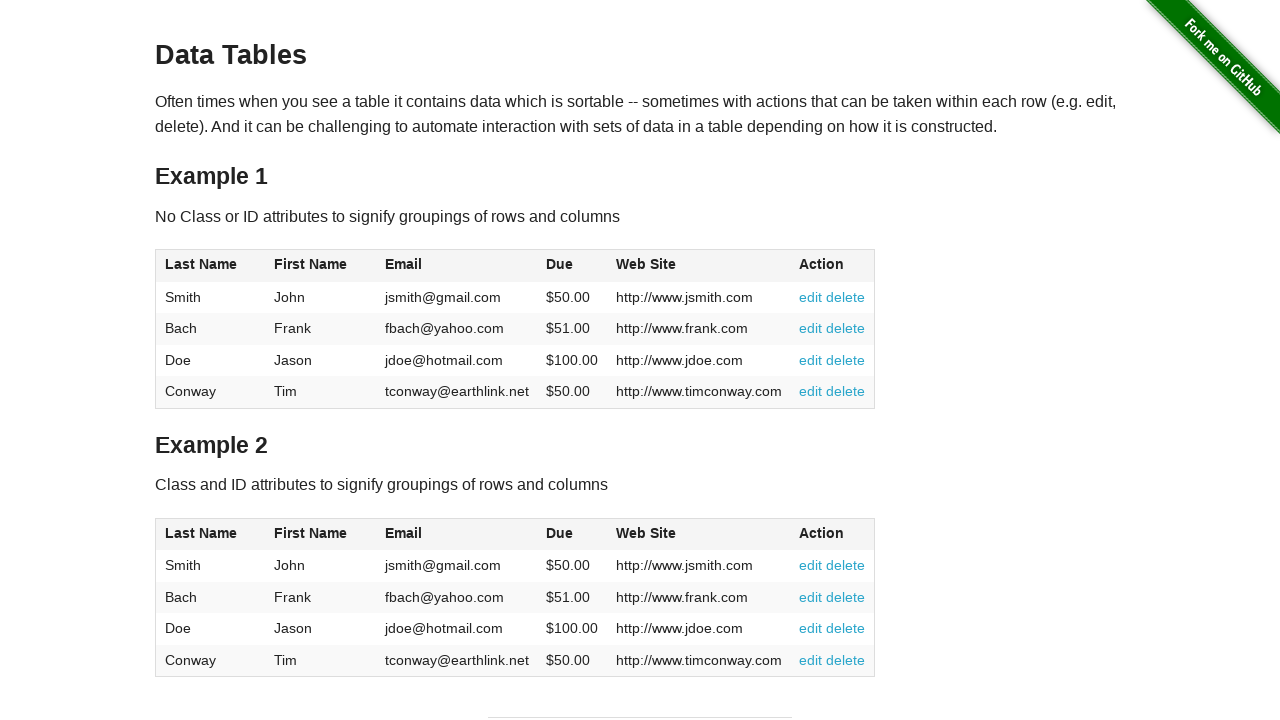

Retrieved text content from cell 6
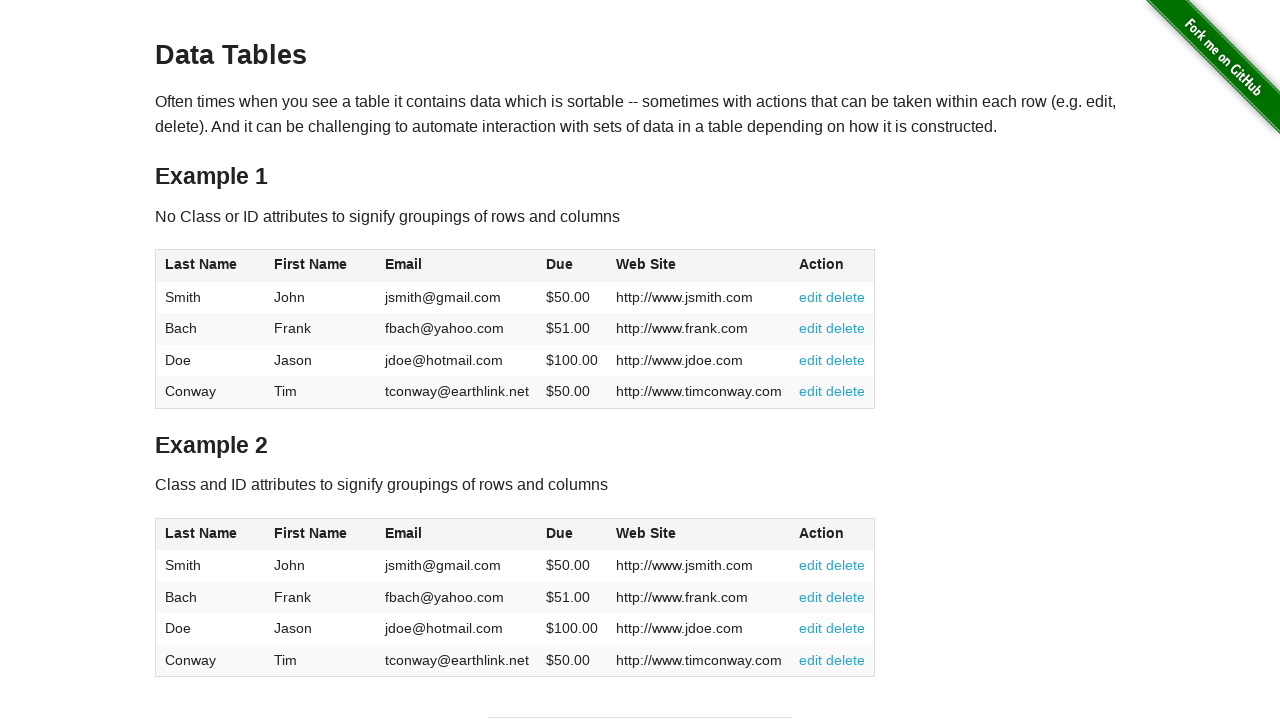

Asserted that cell 6 contains non-empty text: 'Bach'
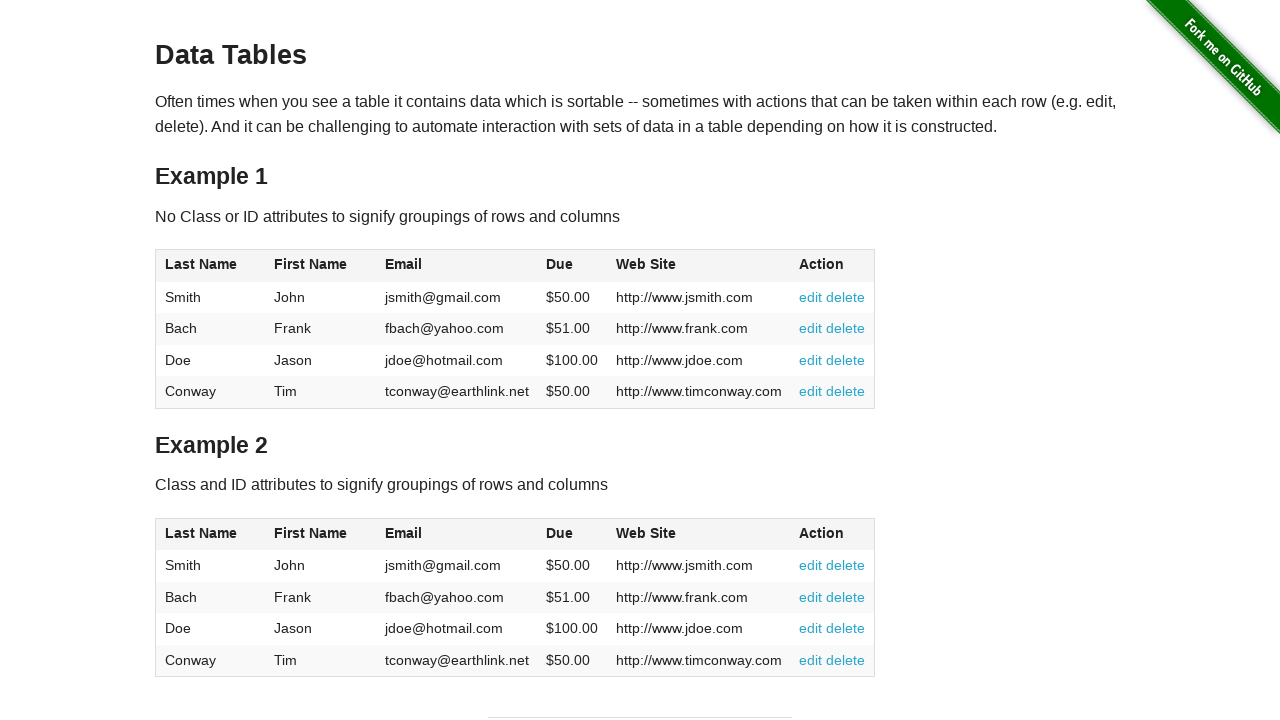

Retrieved text content from cell 7
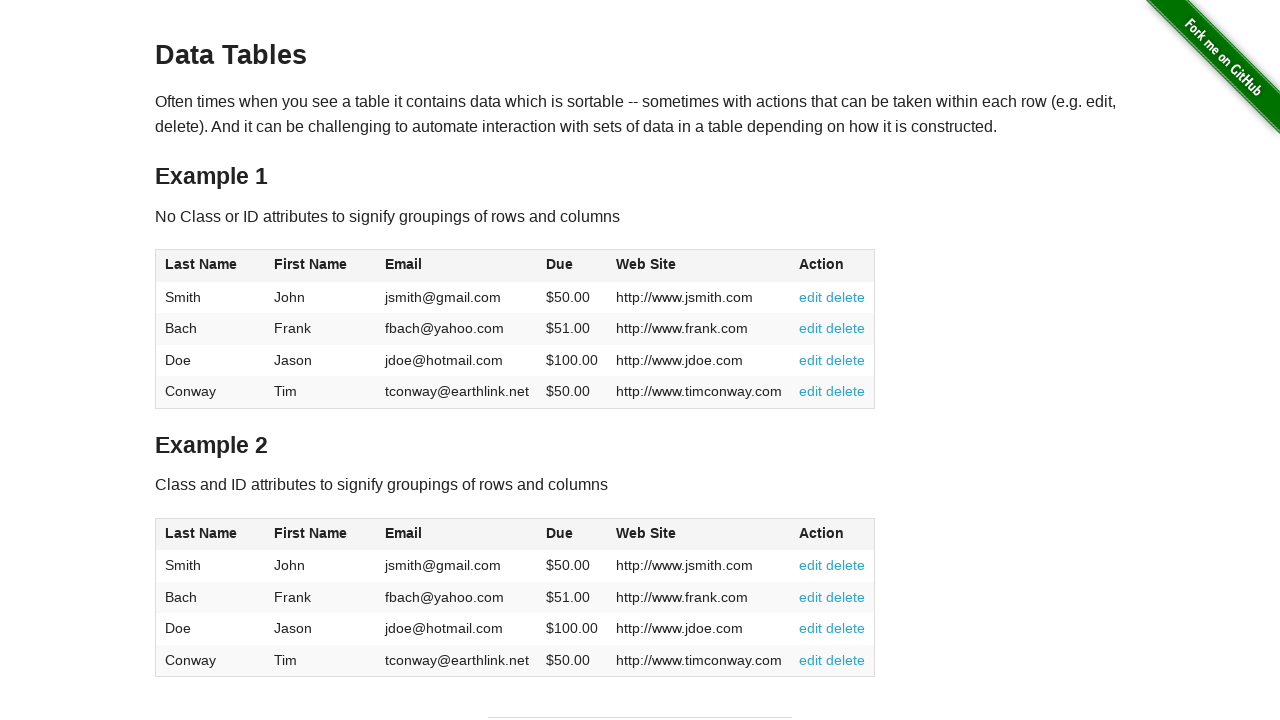

Asserted that cell 7 contains non-empty text: 'Frank'
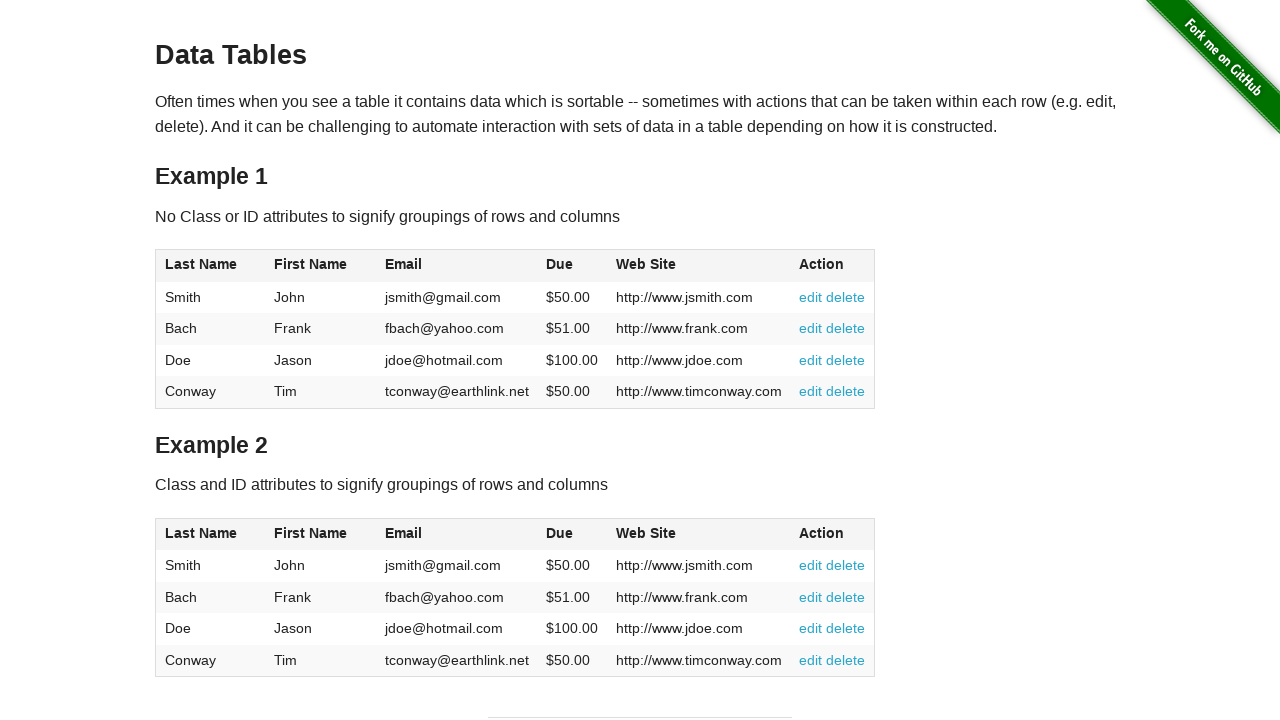

Retrieved text content from cell 8
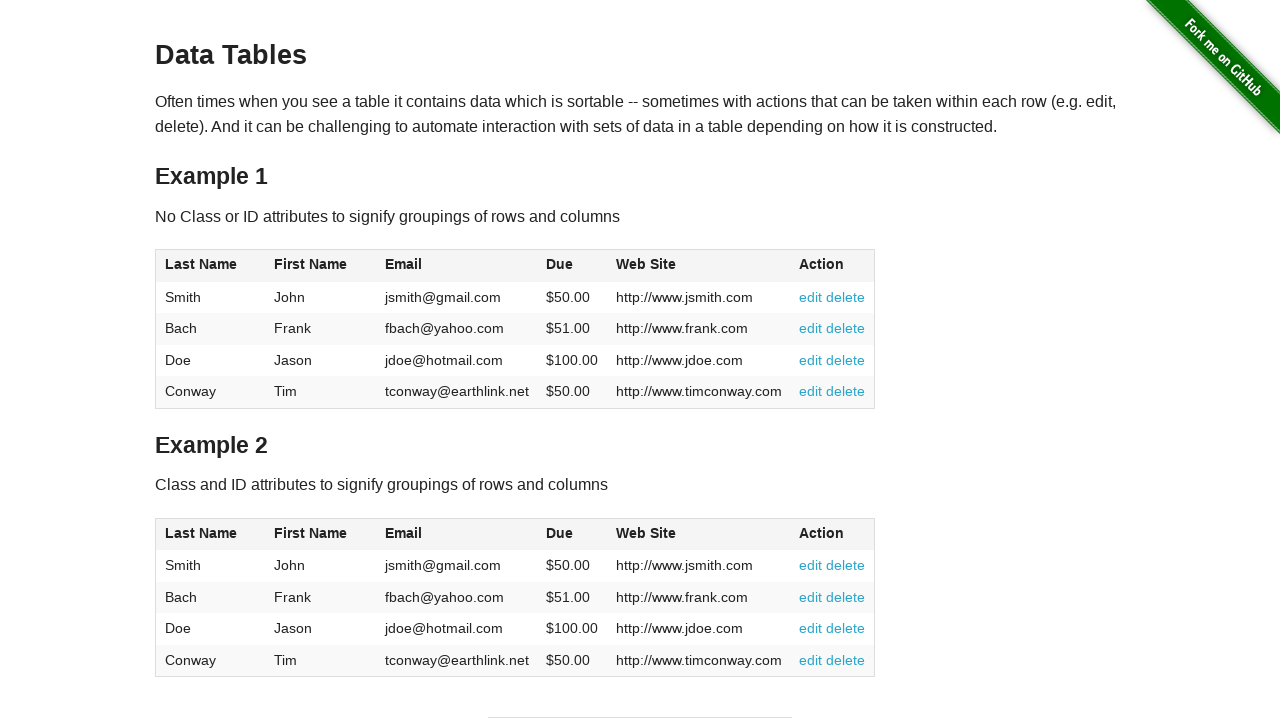

Asserted that cell 8 contains non-empty text: 'fbach@yahoo.com'
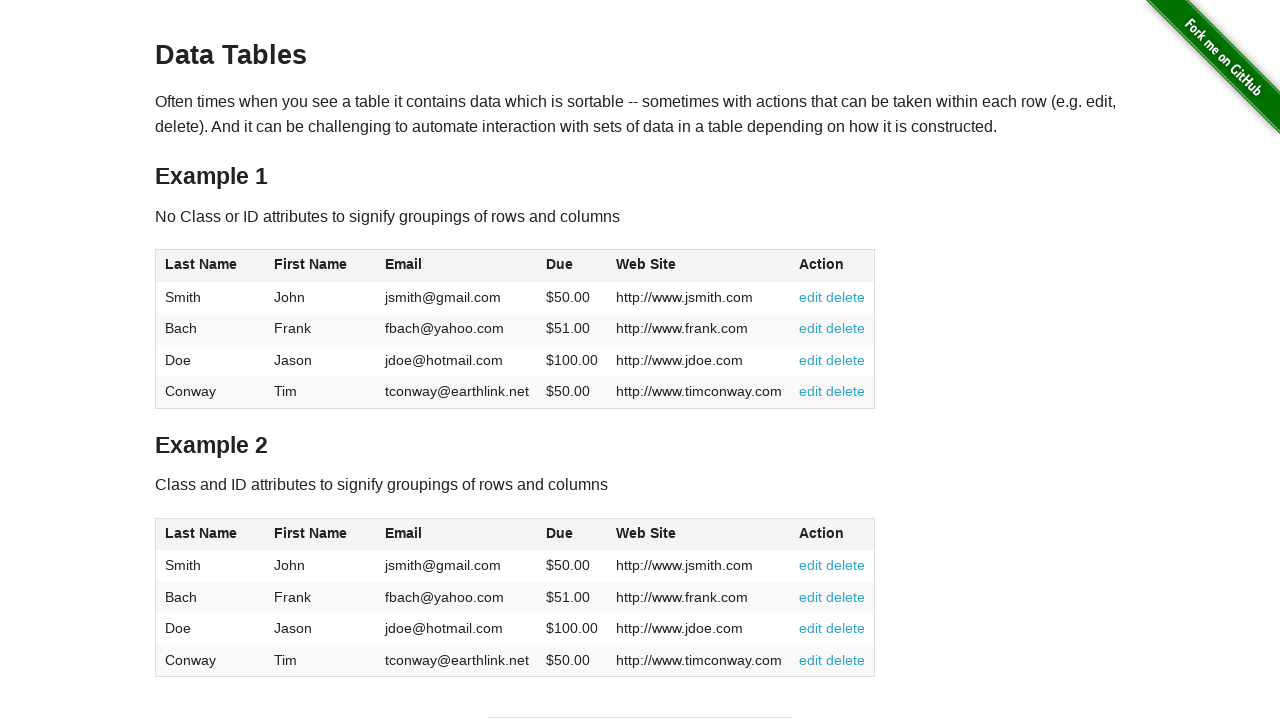

Retrieved text content from cell 9
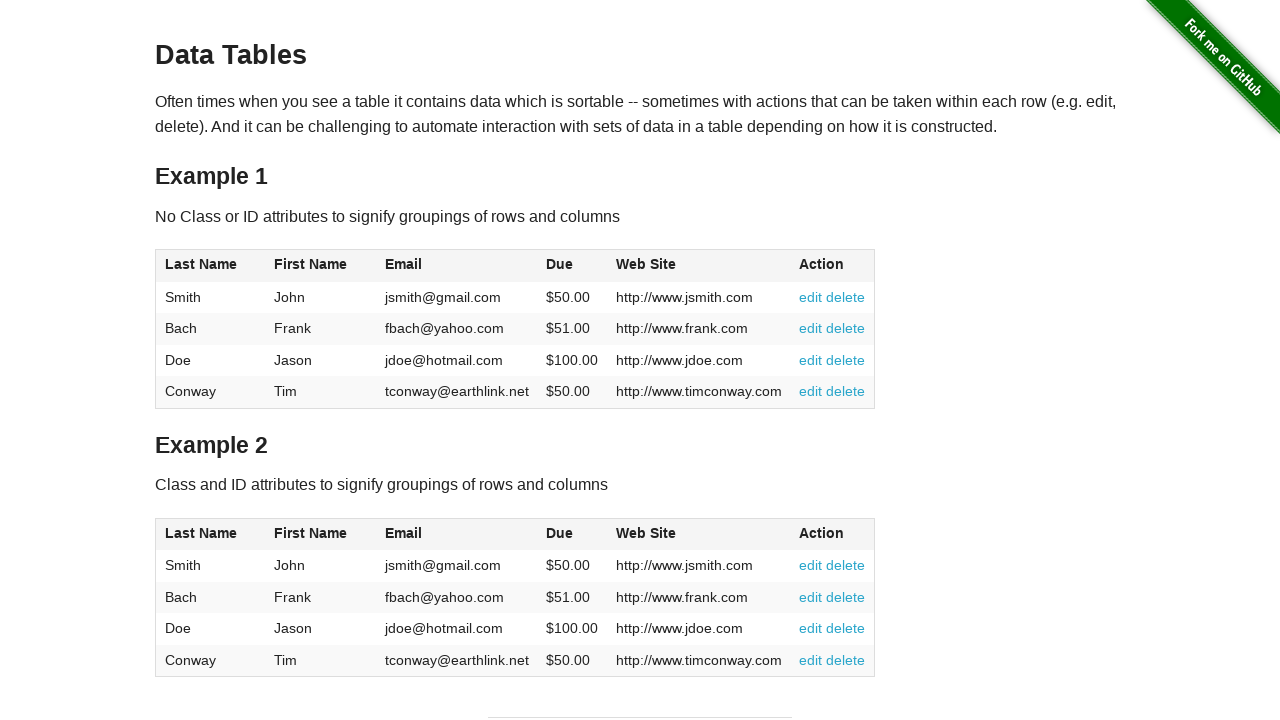

Asserted that cell 9 contains non-empty text: '$51.00'
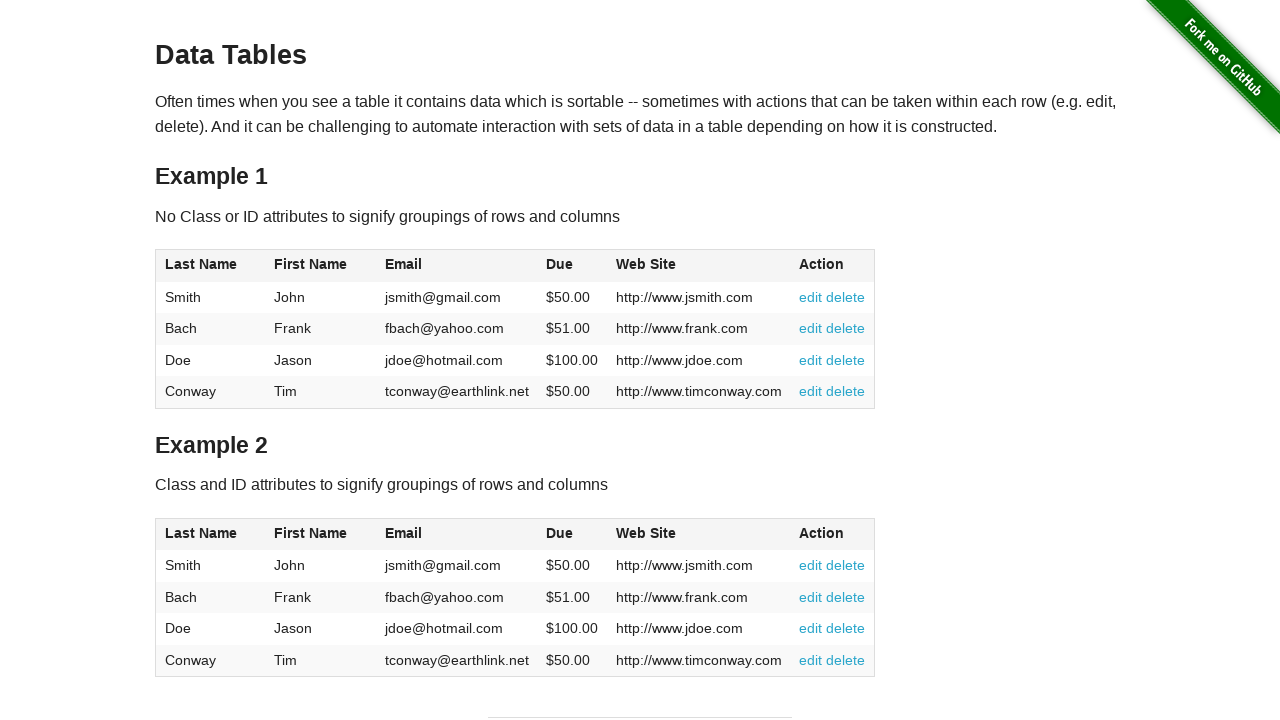

Retrieved text content from cell 10
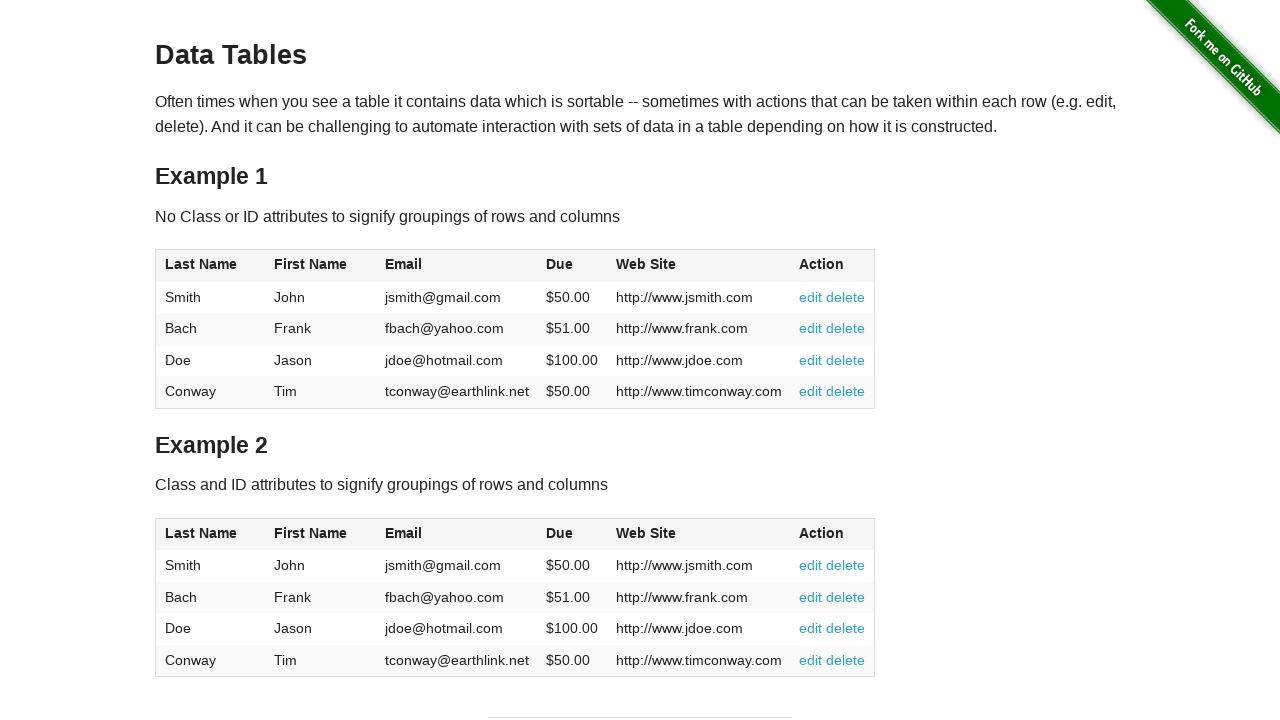

Asserted that cell 10 contains non-empty text: 'http://www.frank.com'
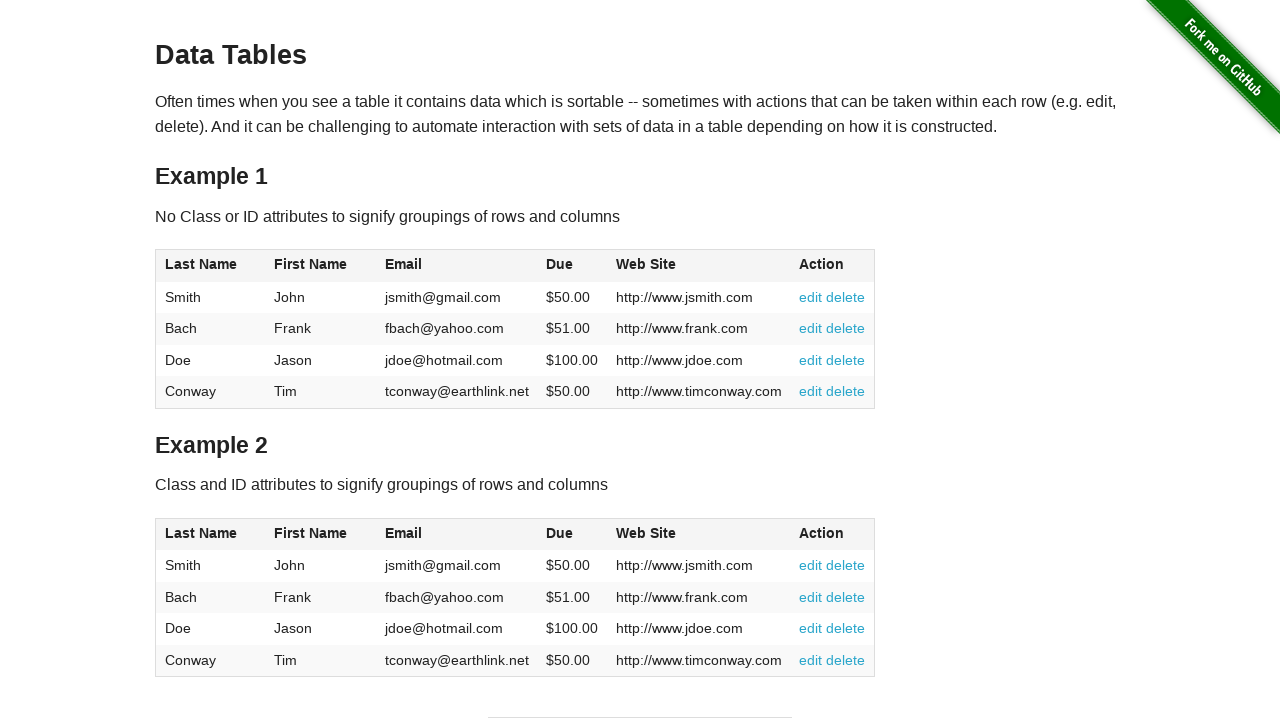

Retrieved text content from cell 11
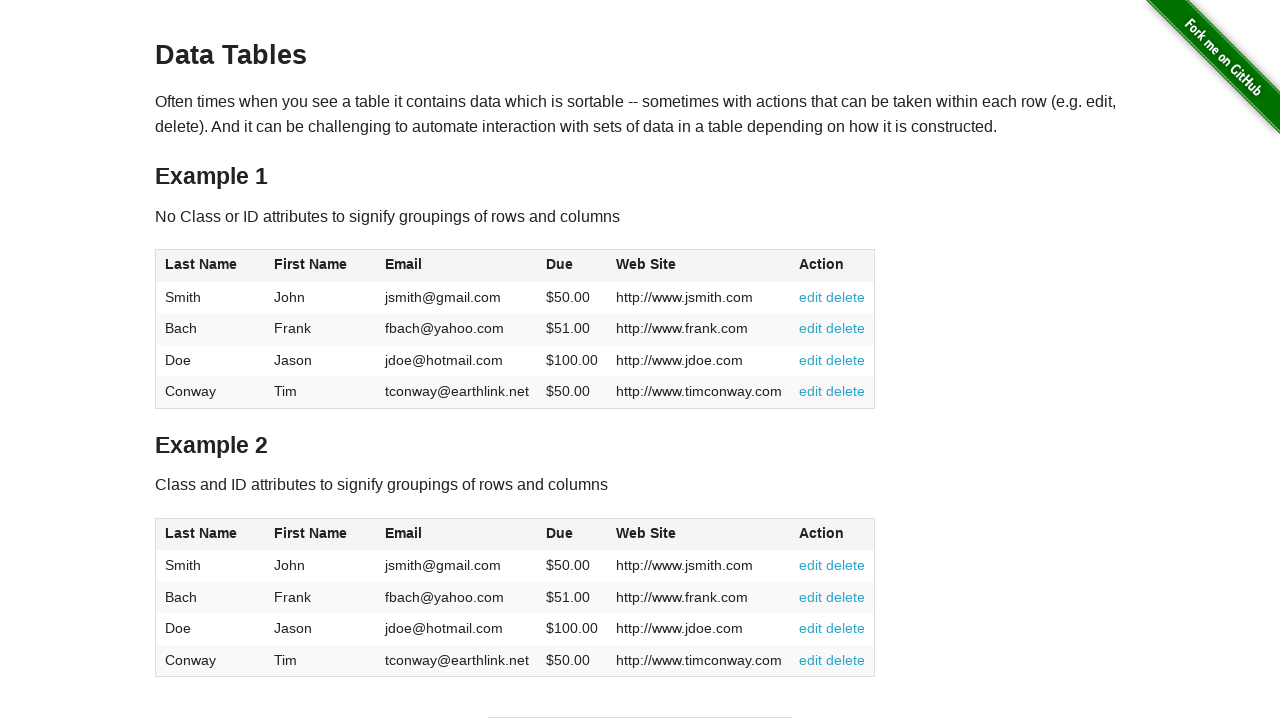

Asserted that cell 11 contains non-empty text: '
          edit
          delete
        '
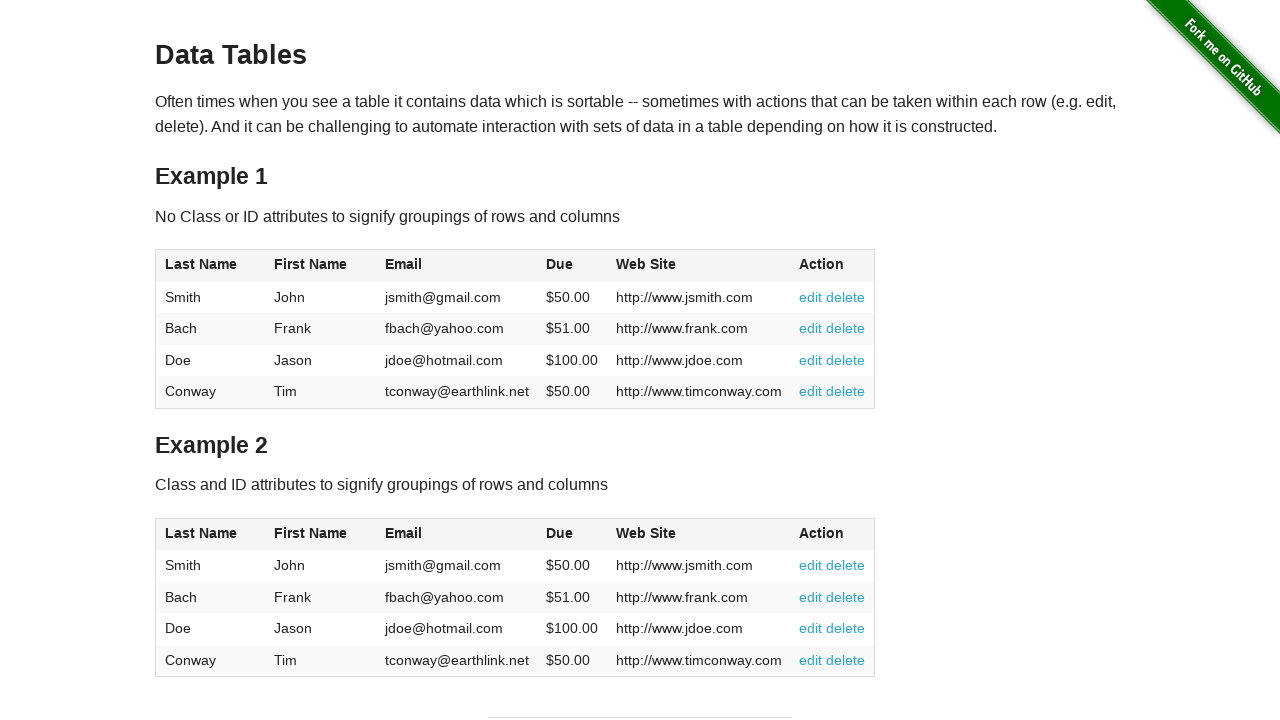

Retrieved text content from cell 12
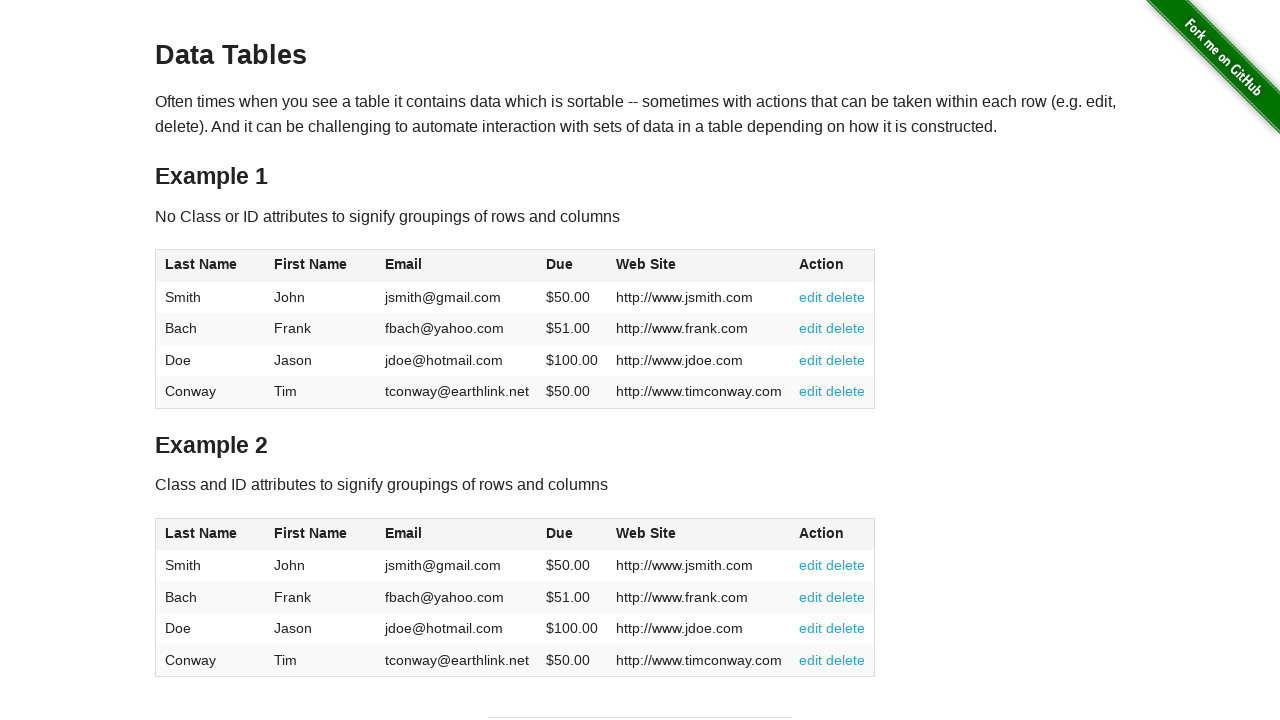

Asserted that cell 12 contains non-empty text: 'Doe'
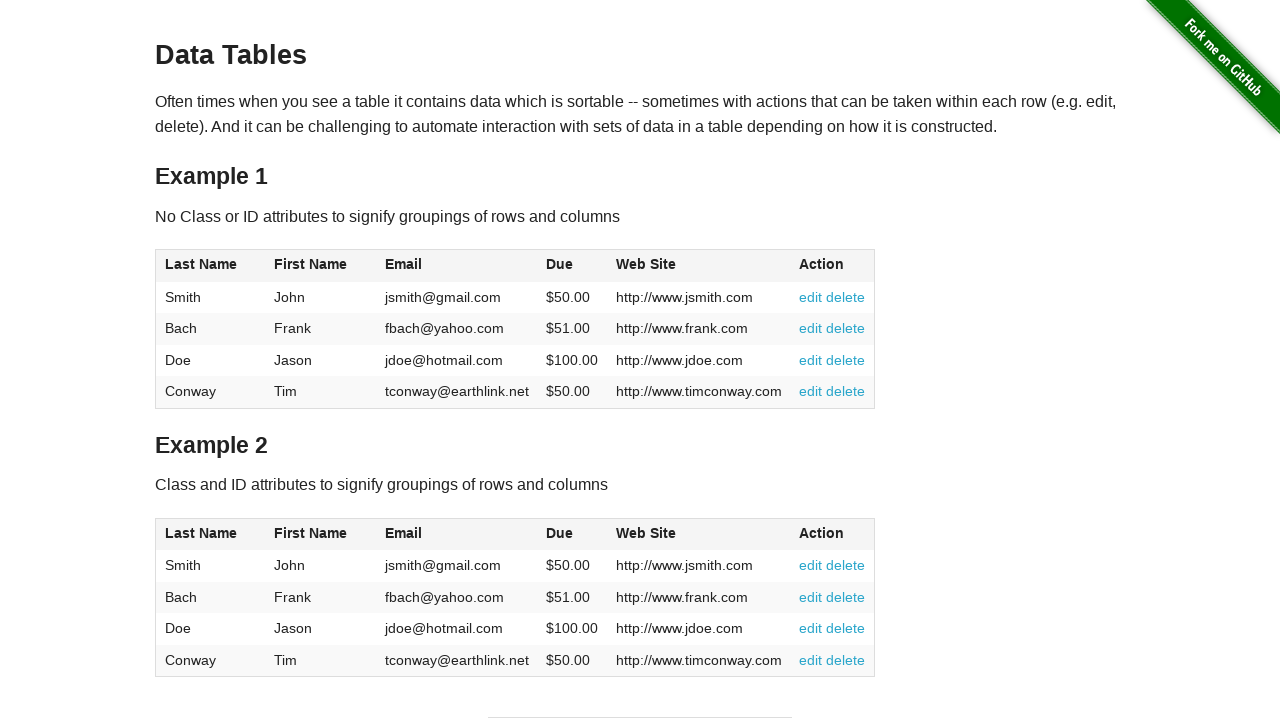

Retrieved text content from cell 13
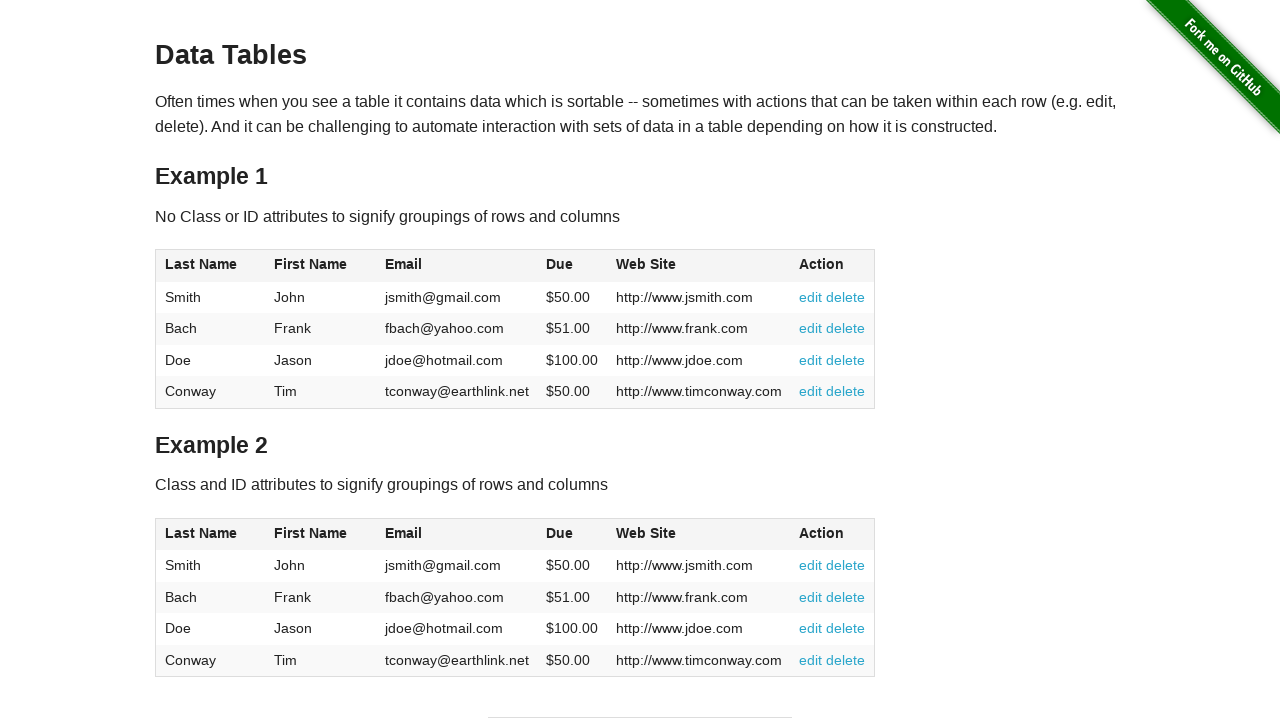

Asserted that cell 13 contains non-empty text: 'Jason'
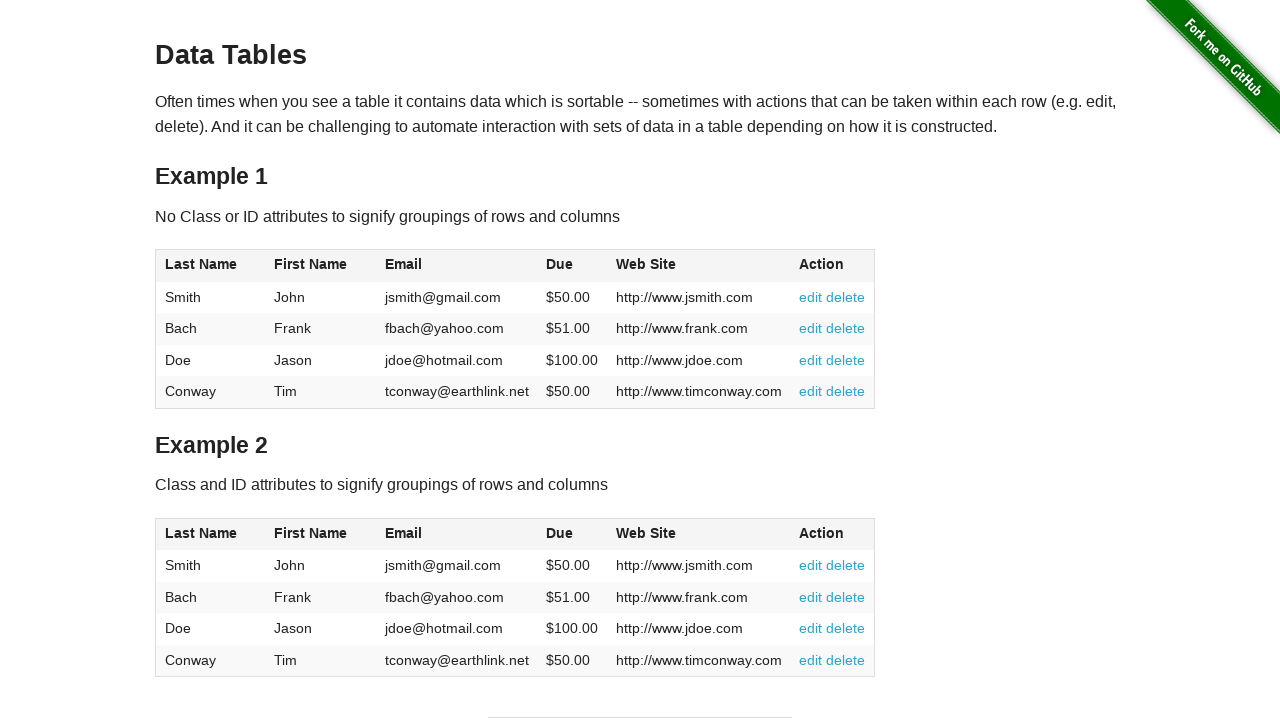

Retrieved text content from cell 14
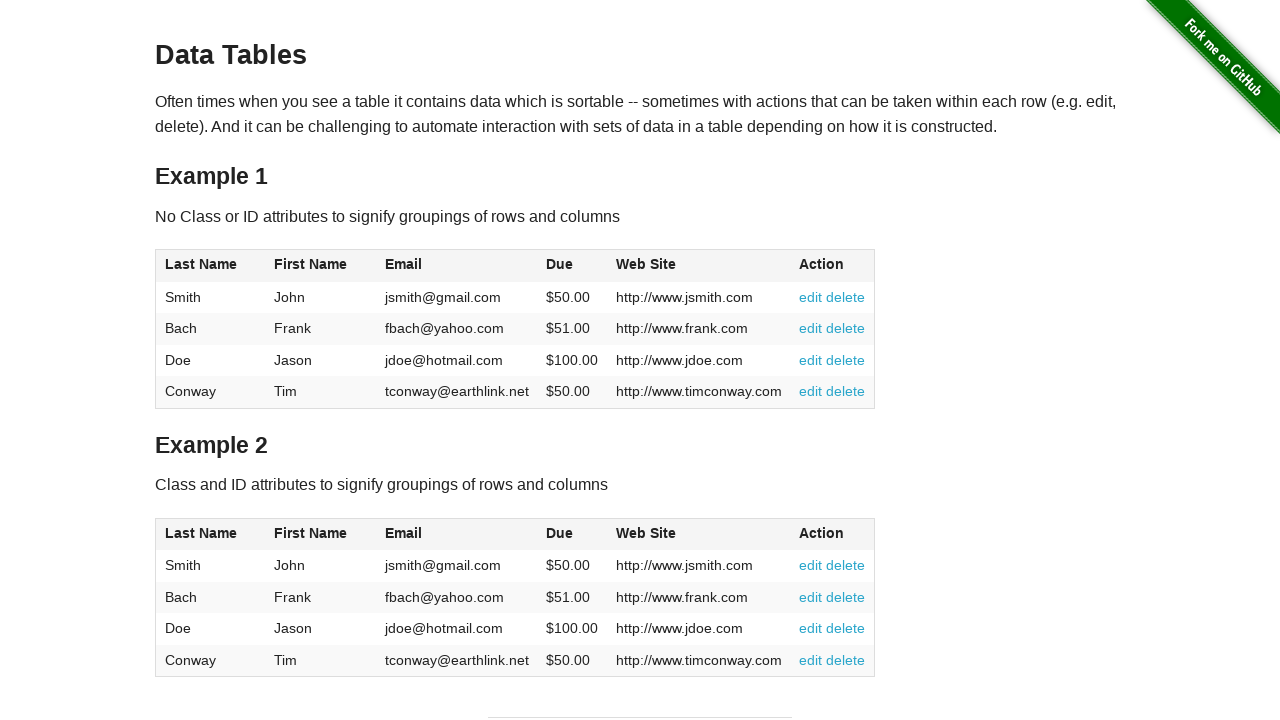

Asserted that cell 14 contains non-empty text: 'jdoe@hotmail.com'
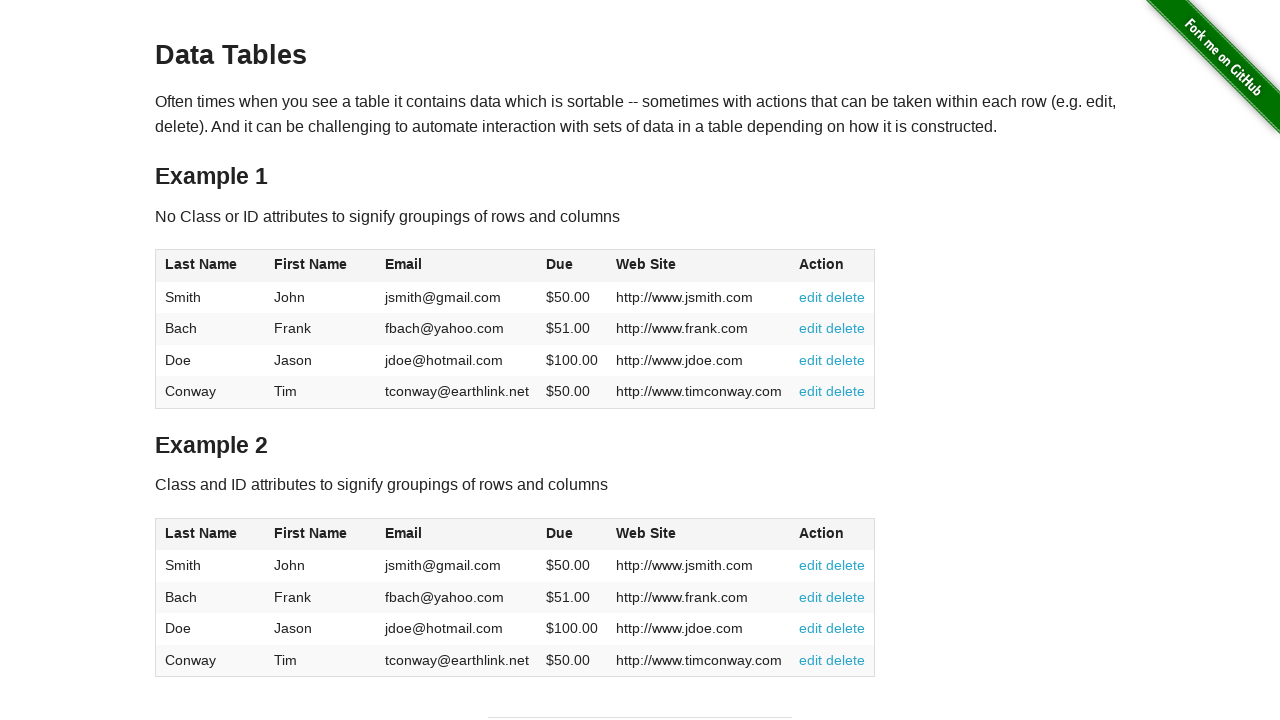

Retrieved text content from cell 15
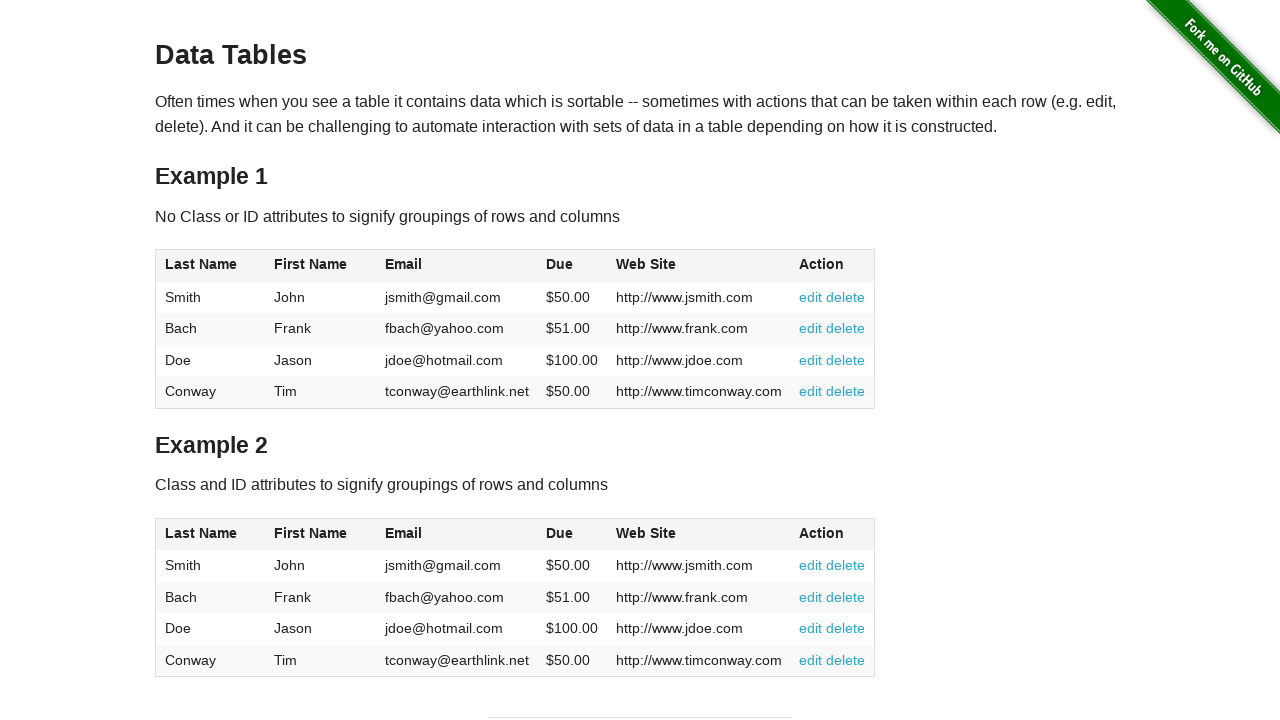

Asserted that cell 15 contains non-empty text: '$100.00'
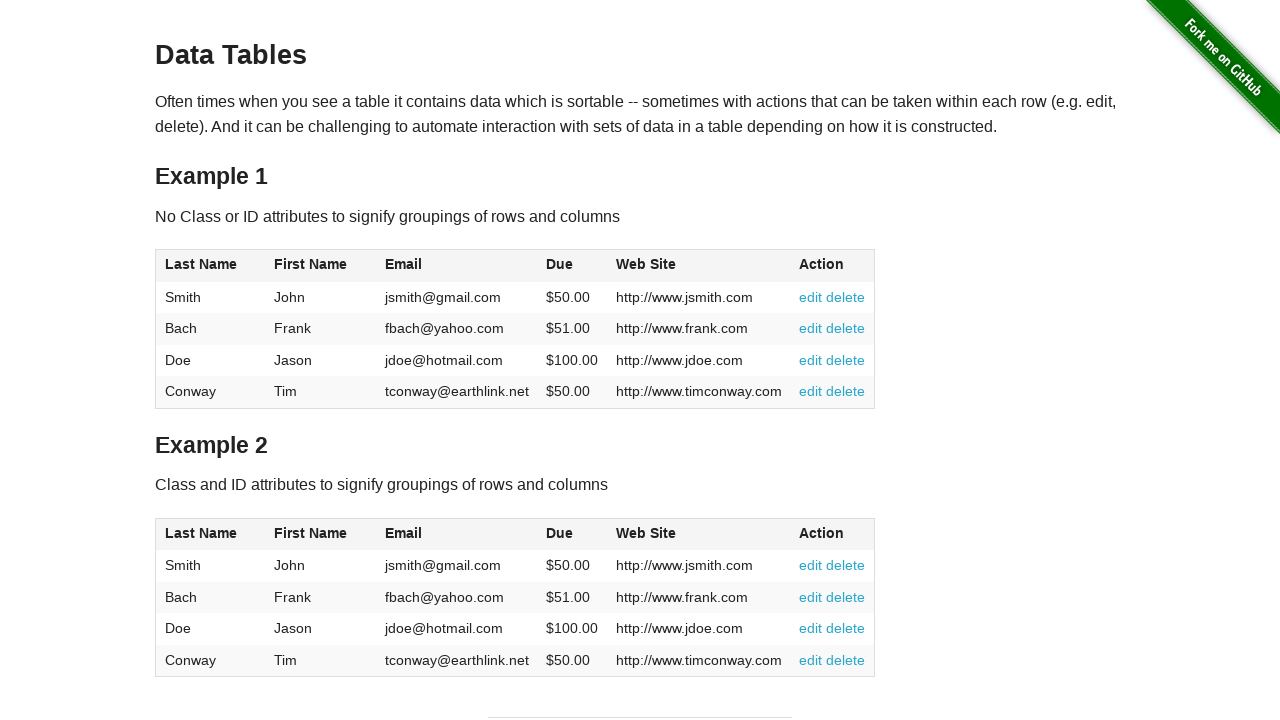

Retrieved text content from cell 16
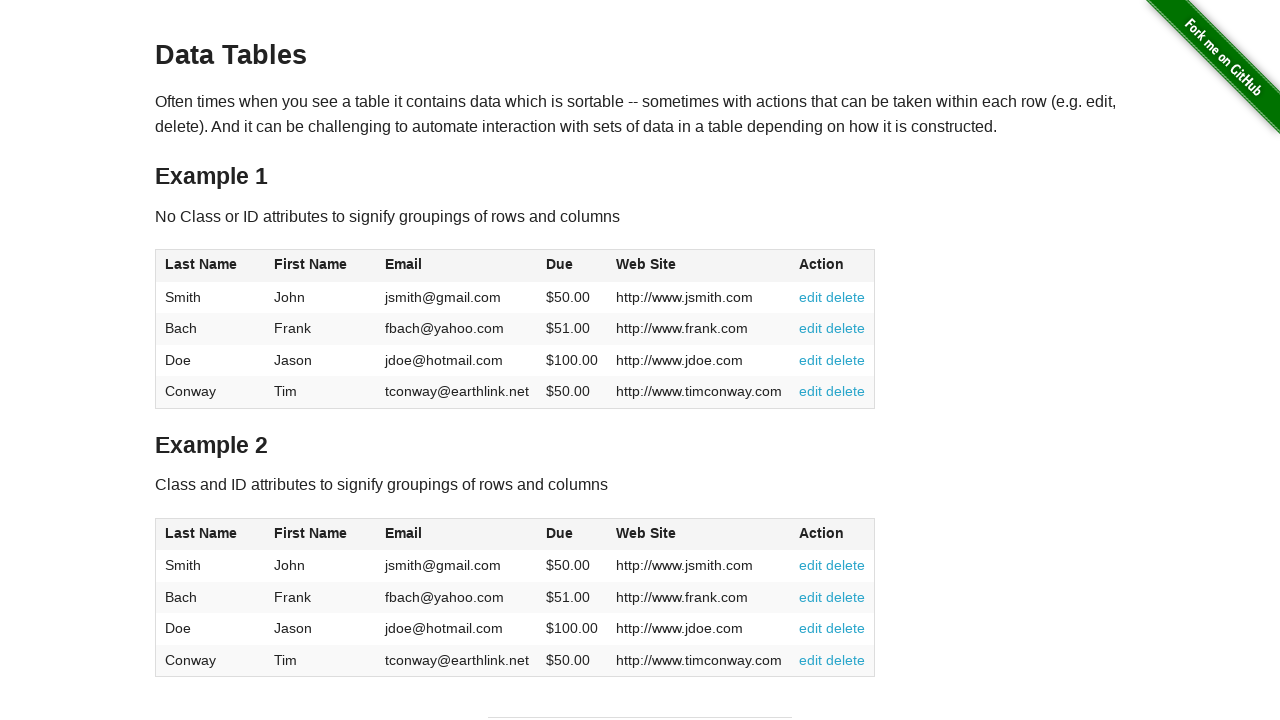

Asserted that cell 16 contains non-empty text: 'http://www.jdoe.com'
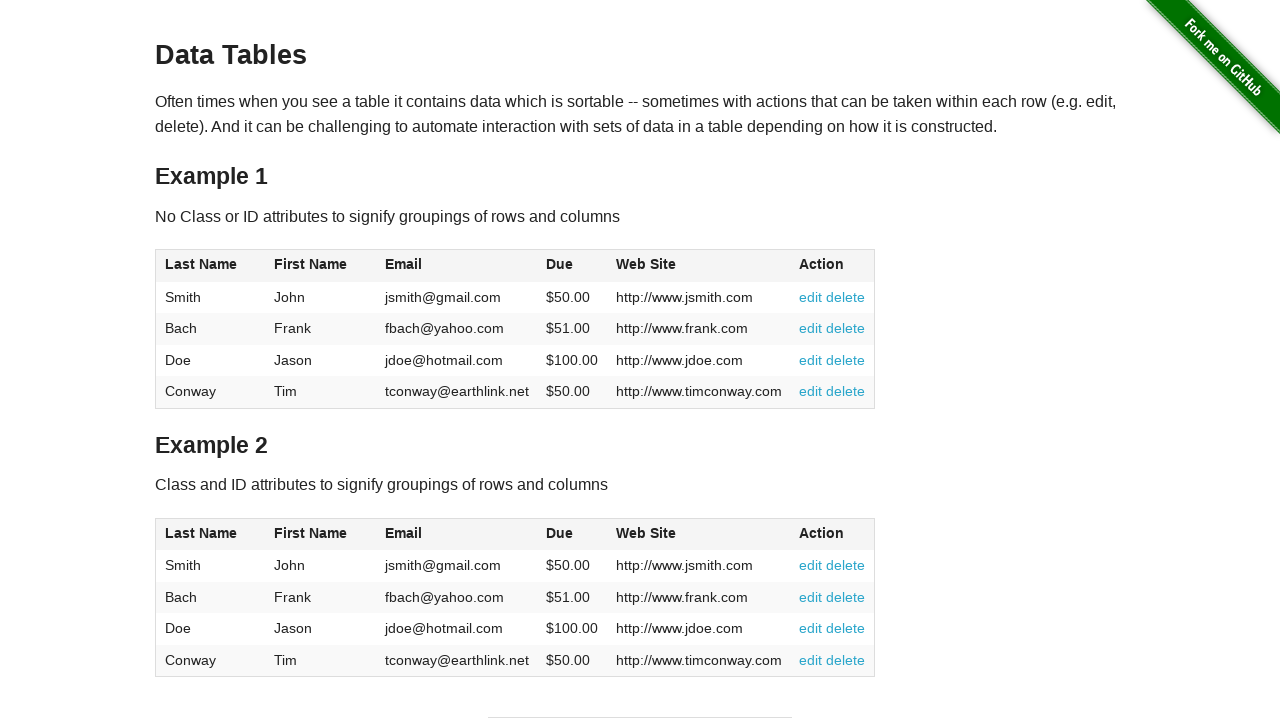

Retrieved text content from cell 17
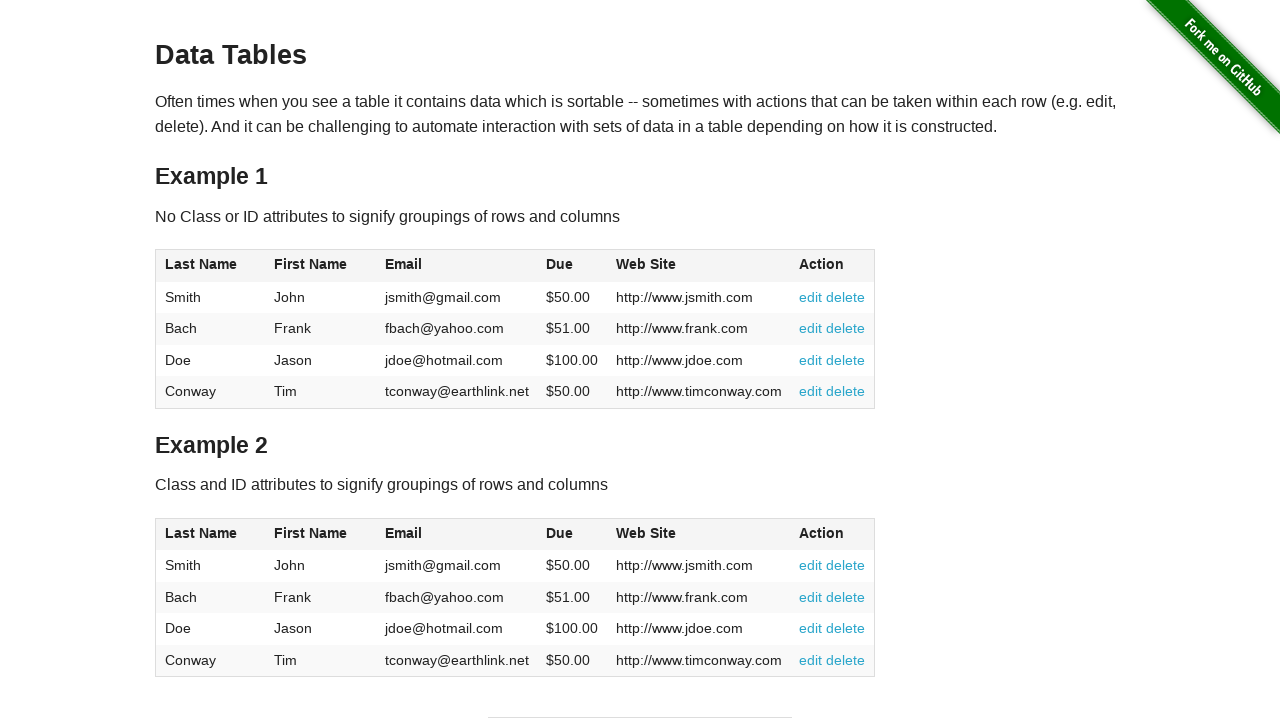

Asserted that cell 17 contains non-empty text: '
          edit
          delete
        '
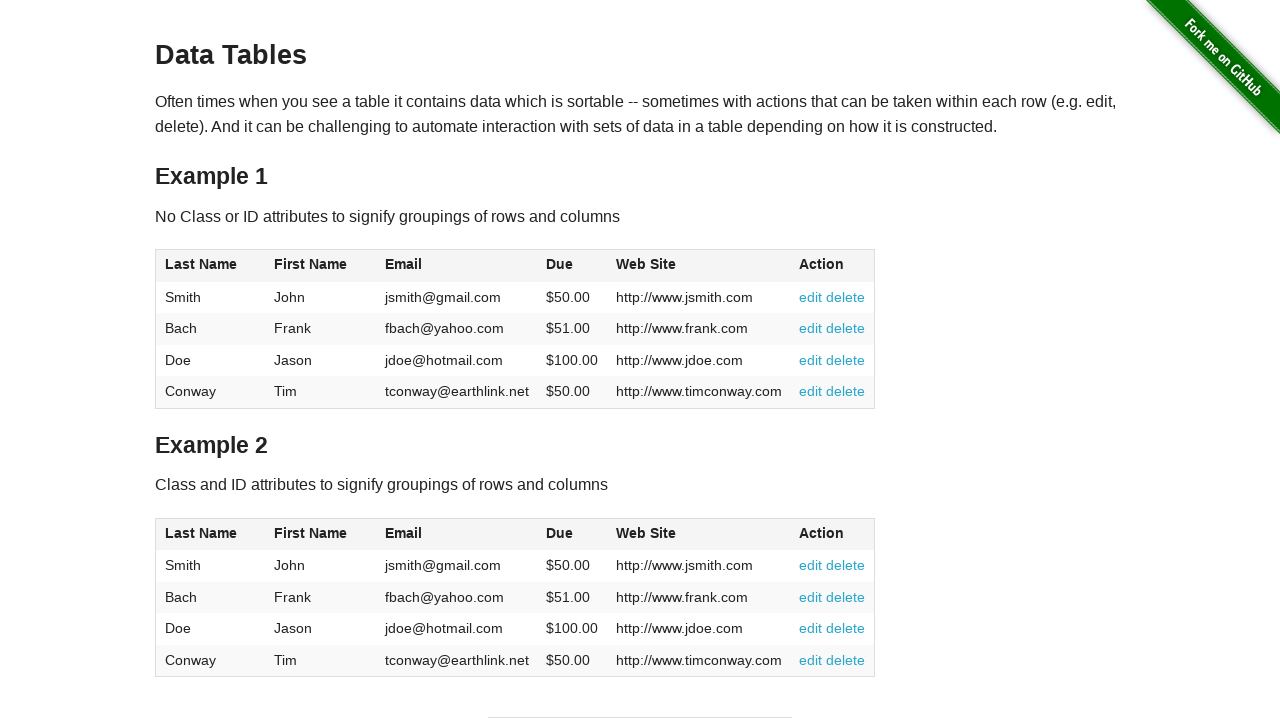

Retrieved text content from cell 18
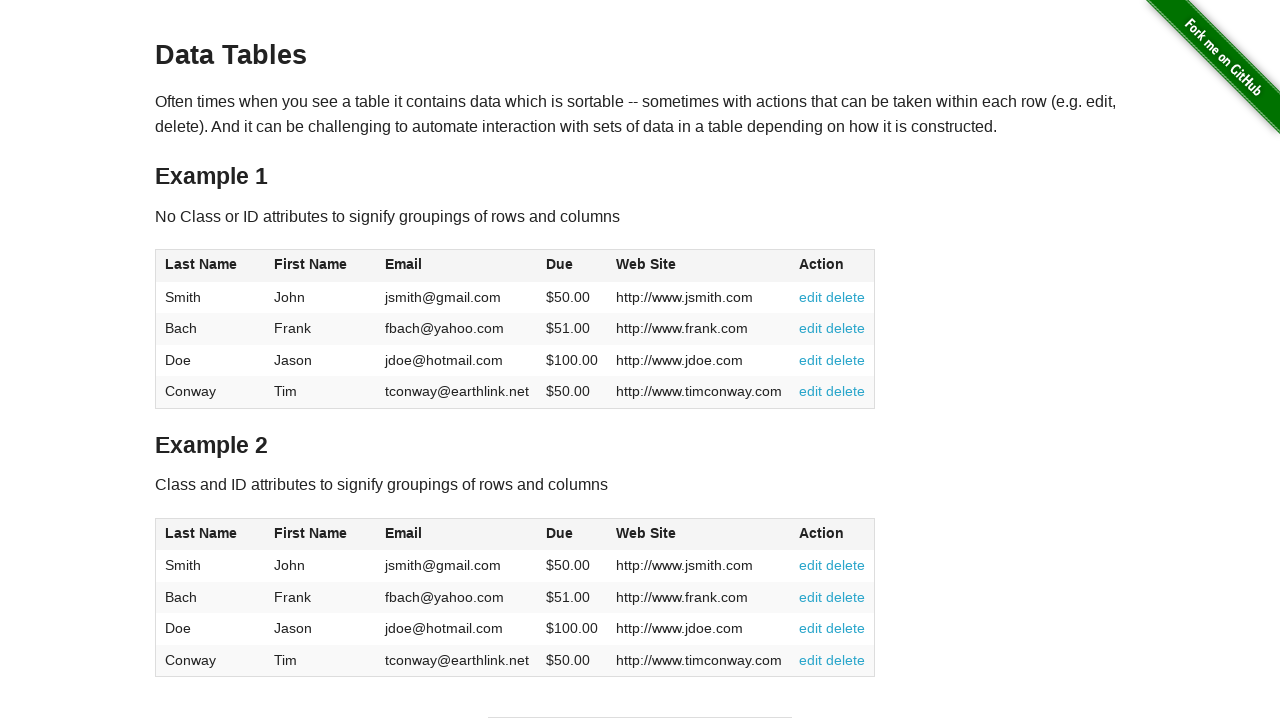

Asserted that cell 18 contains non-empty text: 'Conway'
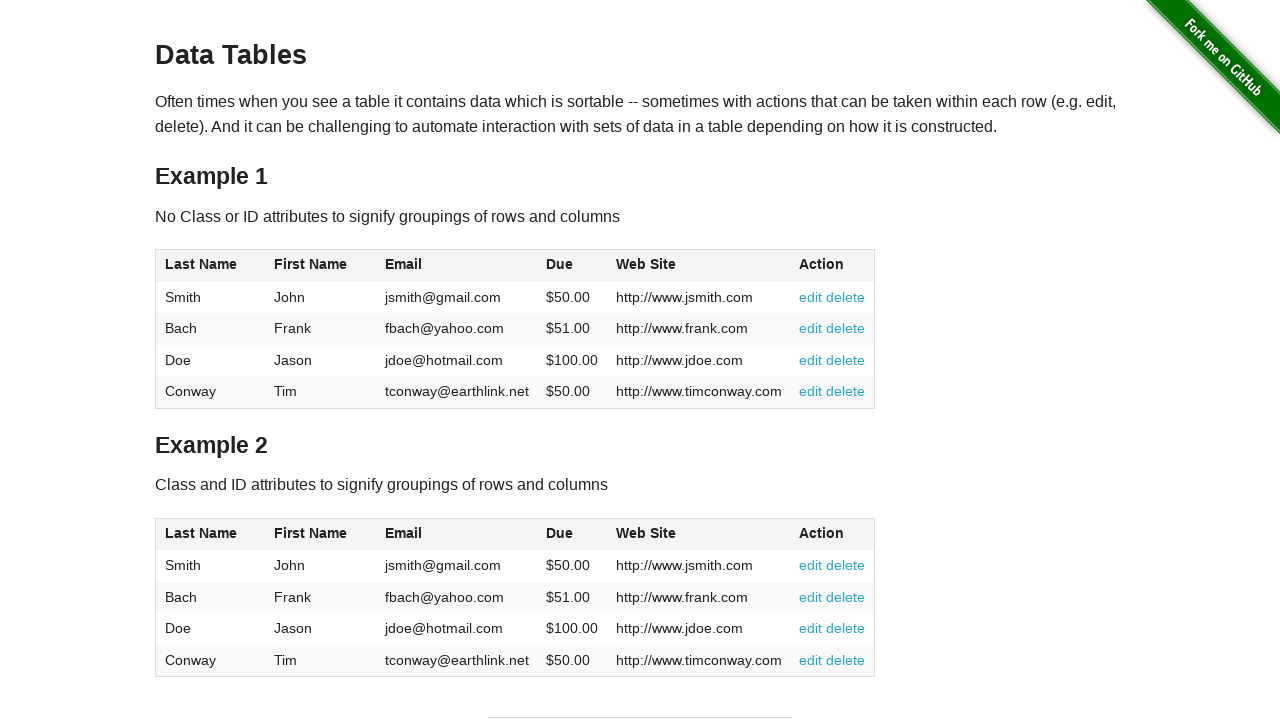

Retrieved text content from cell 19
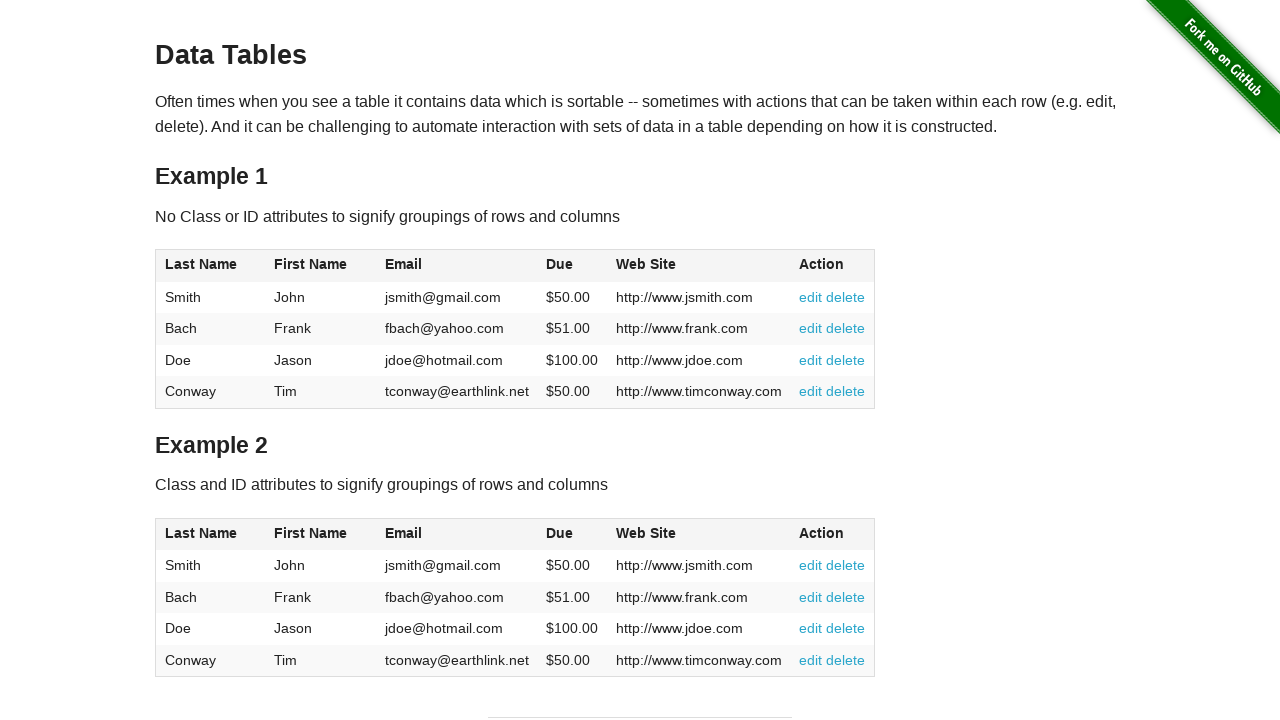

Asserted that cell 19 contains non-empty text: 'Tim'
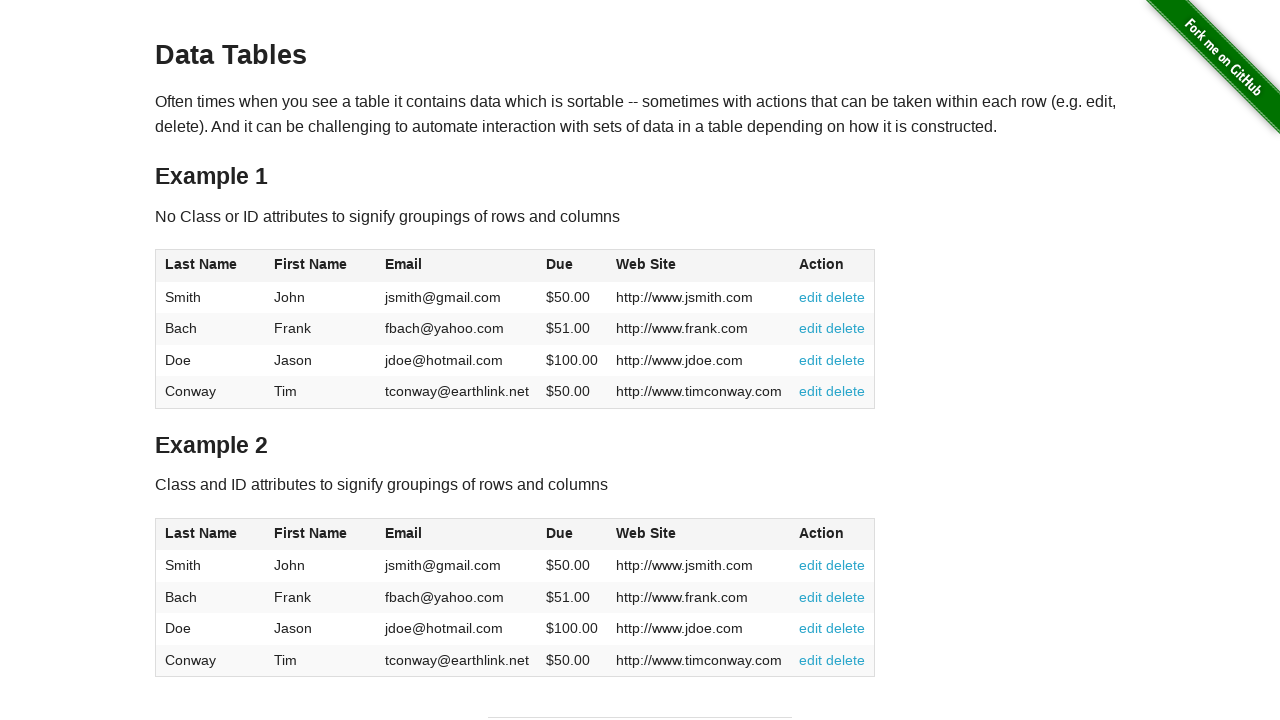

Retrieved text content from cell 20
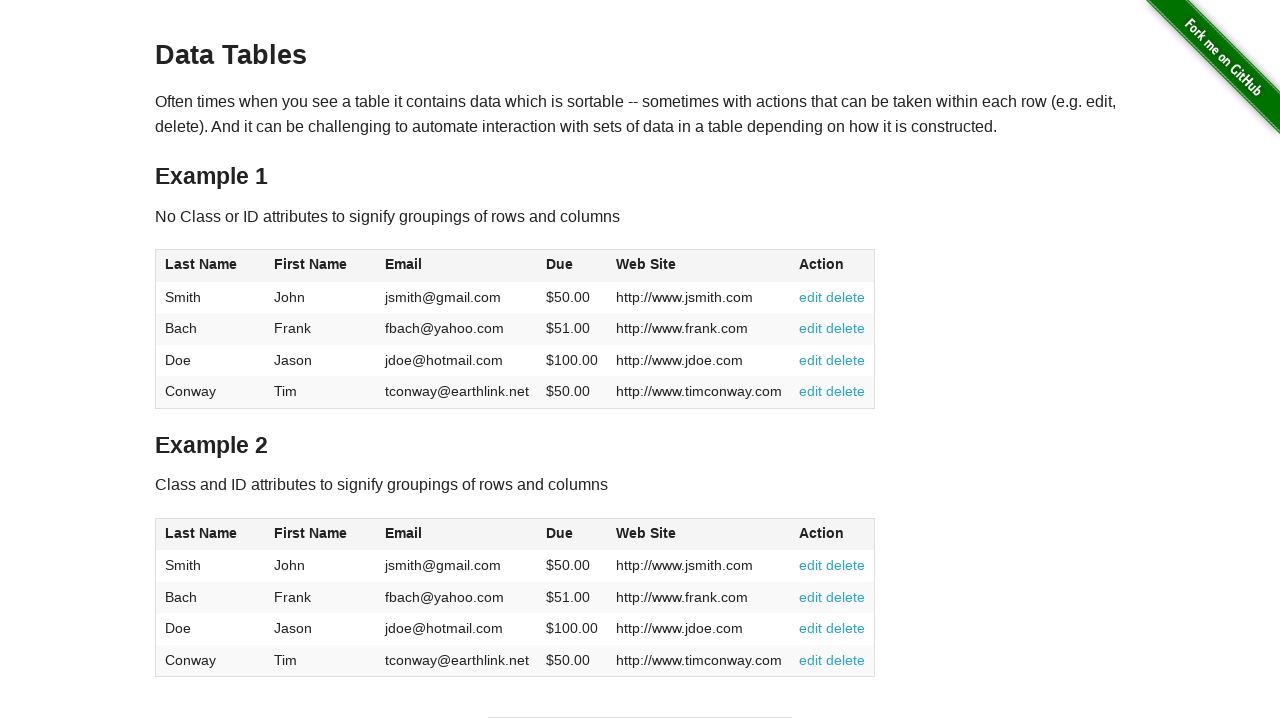

Asserted that cell 20 contains non-empty text: 'tconway@earthlink.net'
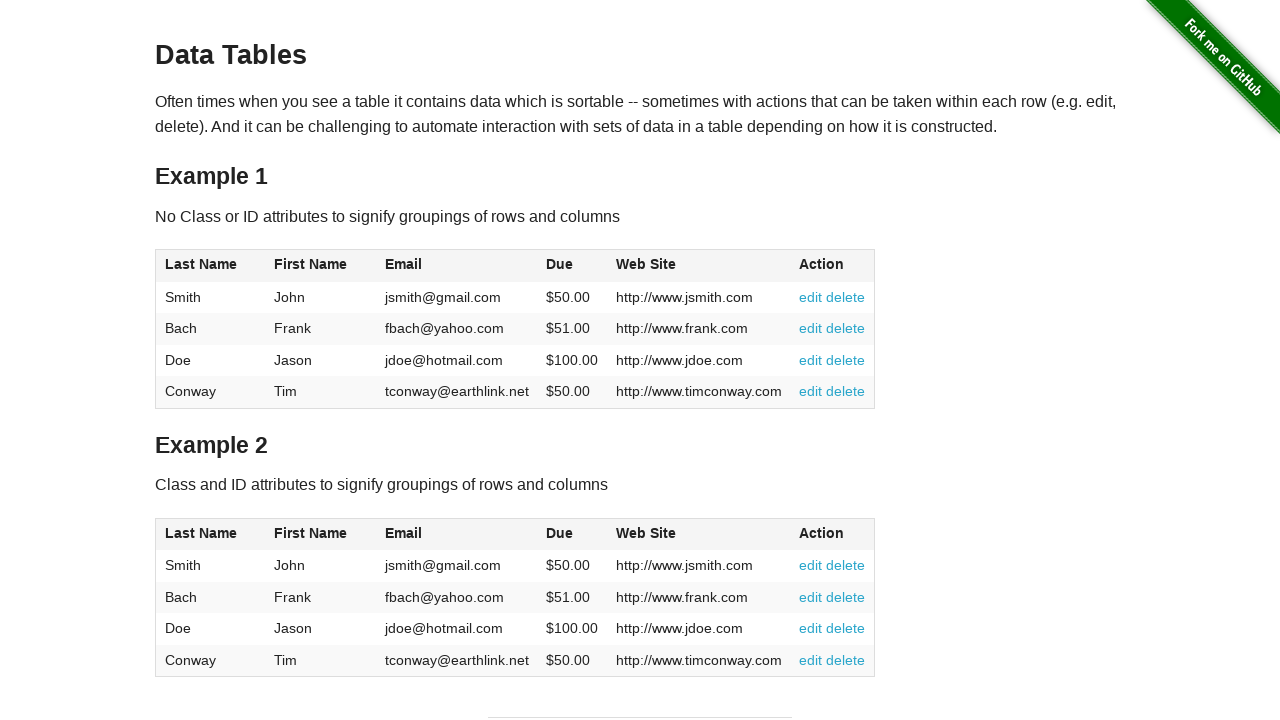

Retrieved text content from cell 21
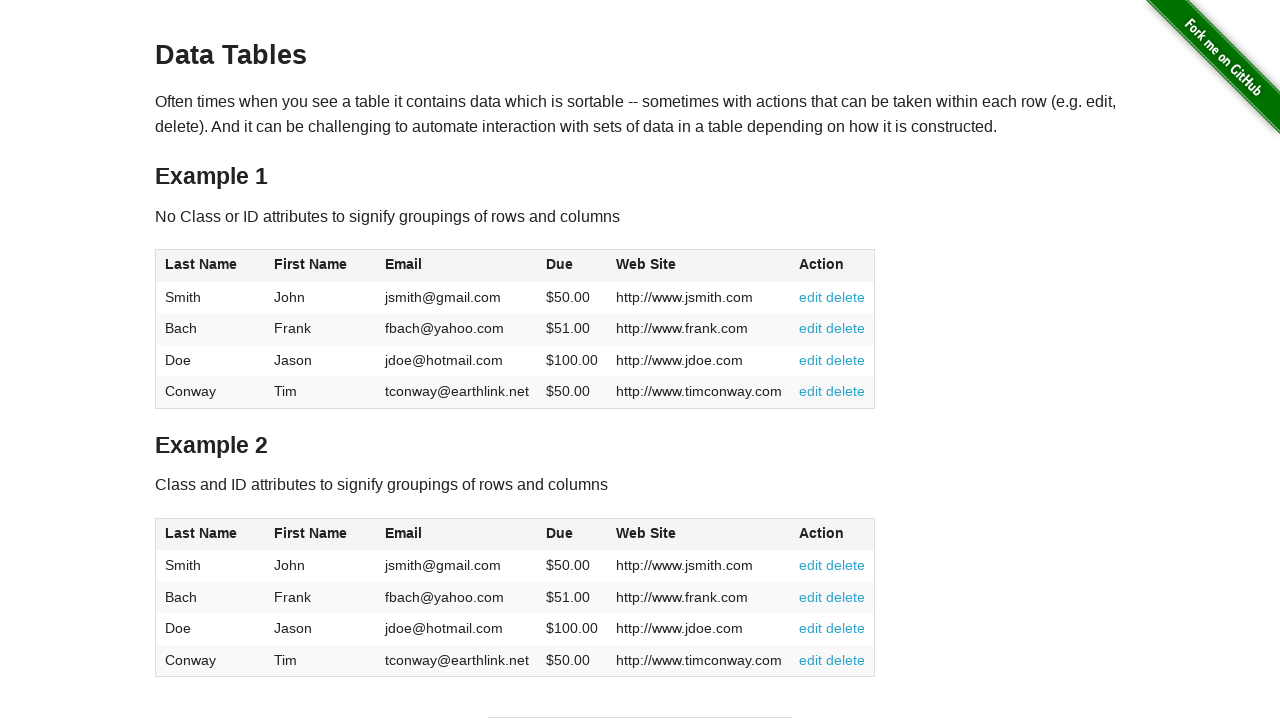

Asserted that cell 21 contains non-empty text: '$50.00'
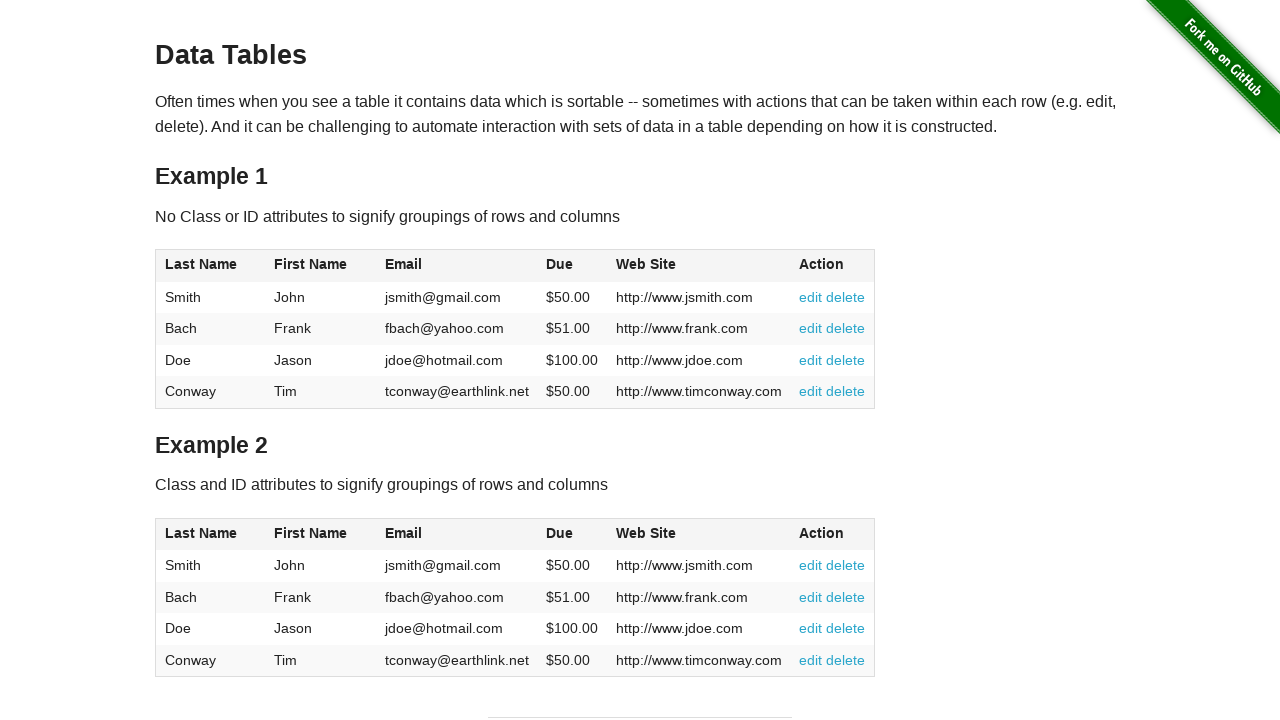

Retrieved text content from cell 22
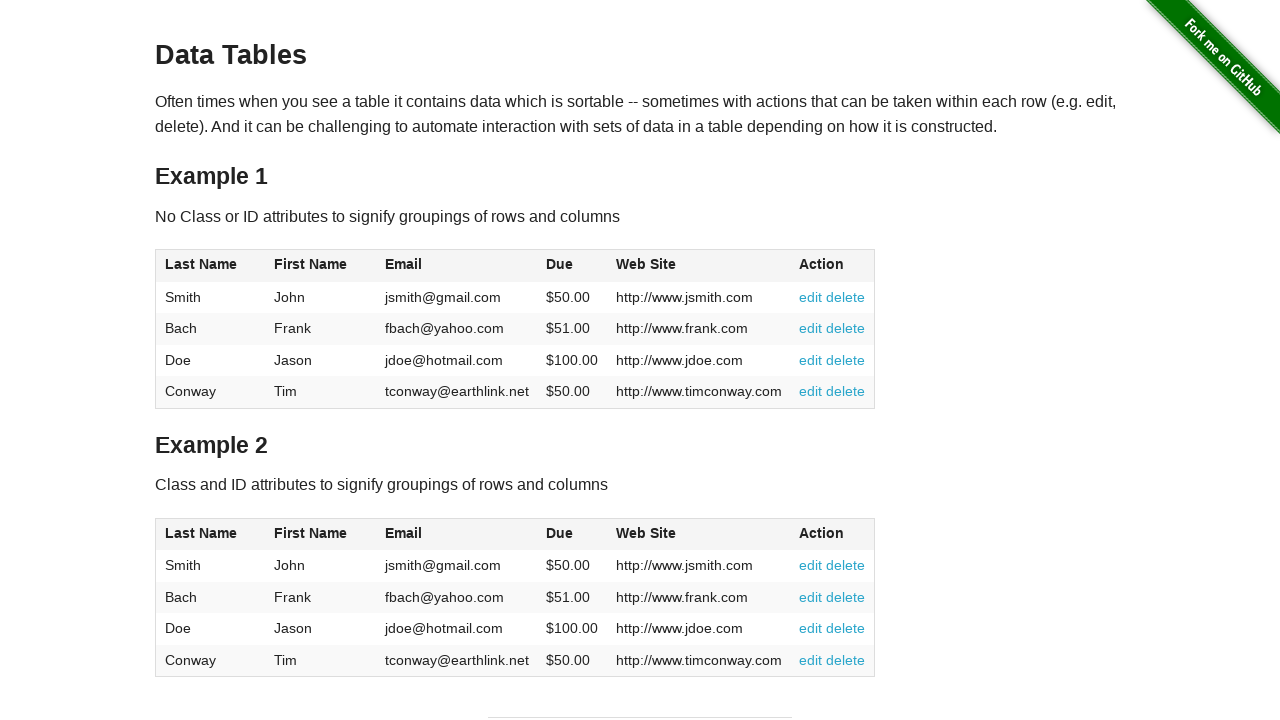

Asserted that cell 22 contains non-empty text: 'http://www.timconway.com'
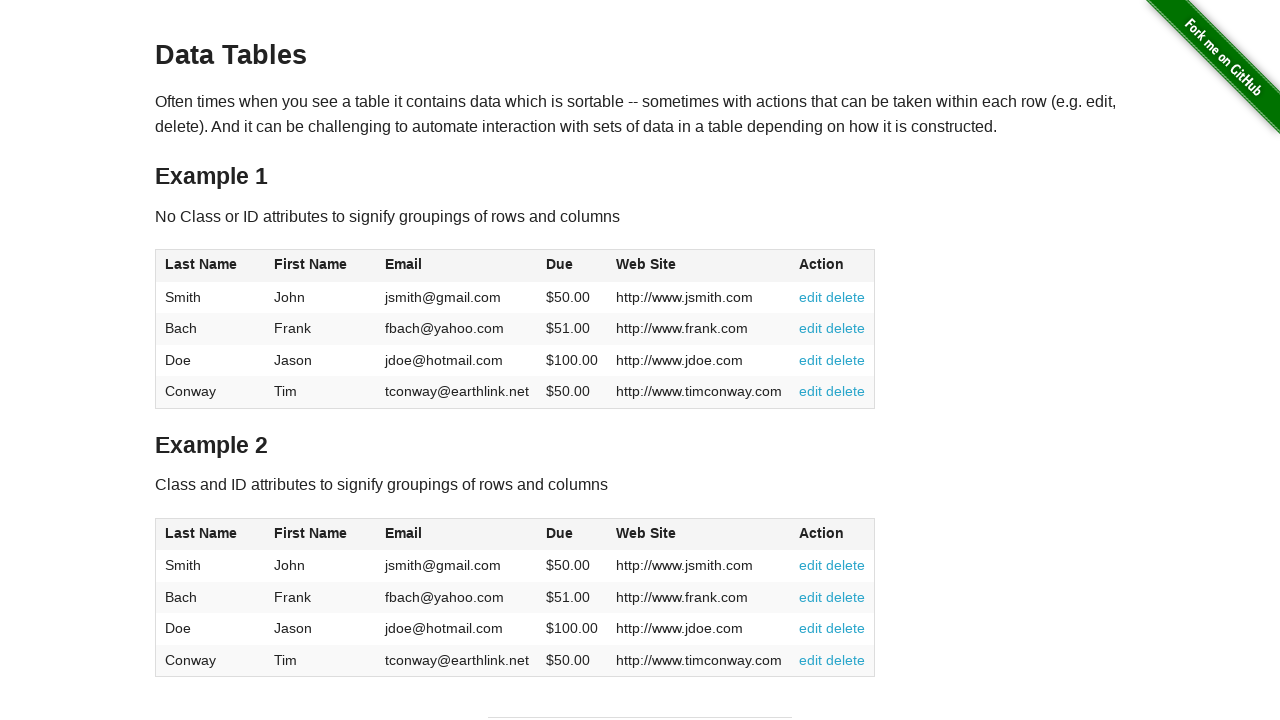

Retrieved text content from cell 23
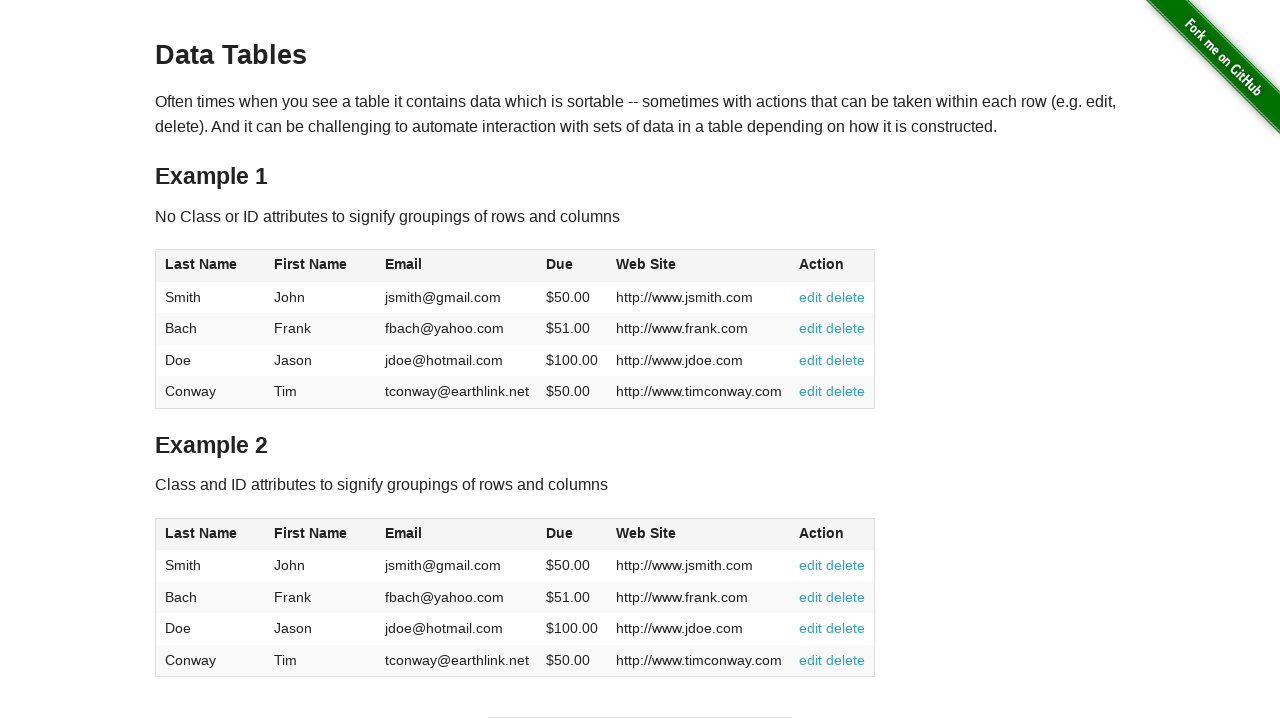

Asserted that cell 23 contains non-empty text: '
          edit
          delete
        '
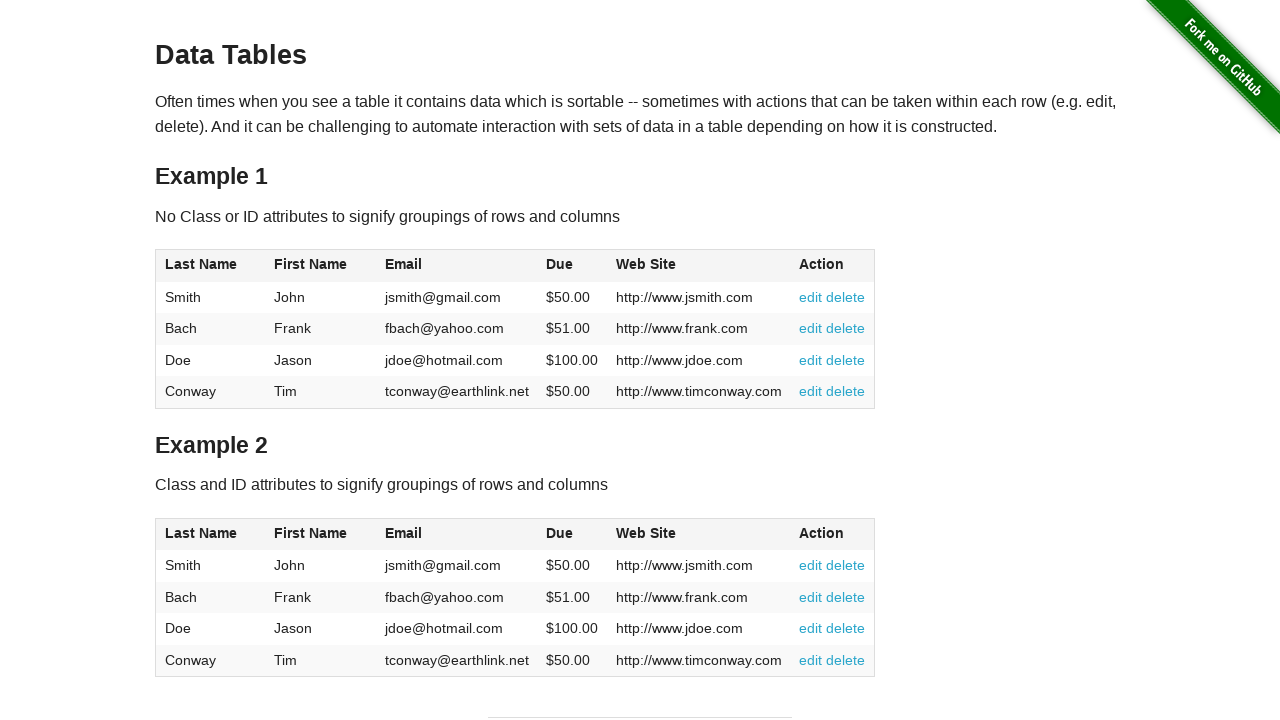

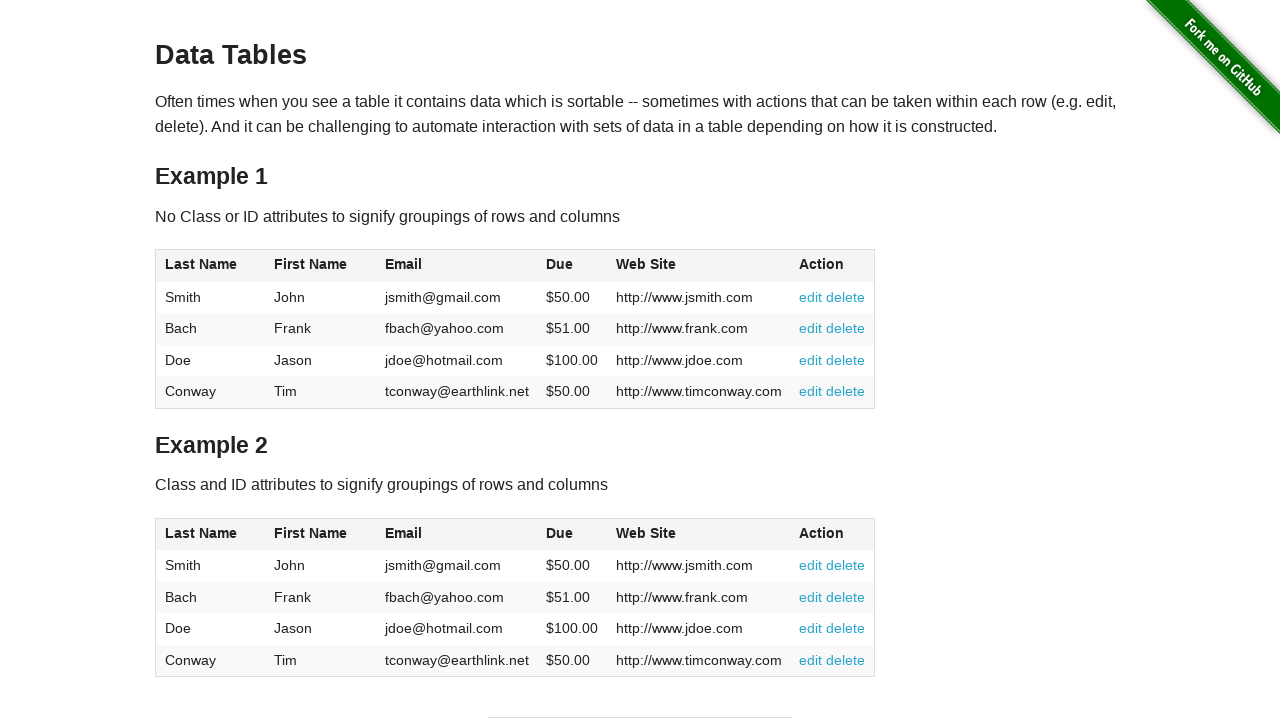